Tests infinite scroll functionality on a course listing page by scrolling to load all content and verifying that course cards are displayed.

Starting URL: https://findig.sh/web/guest/kurse

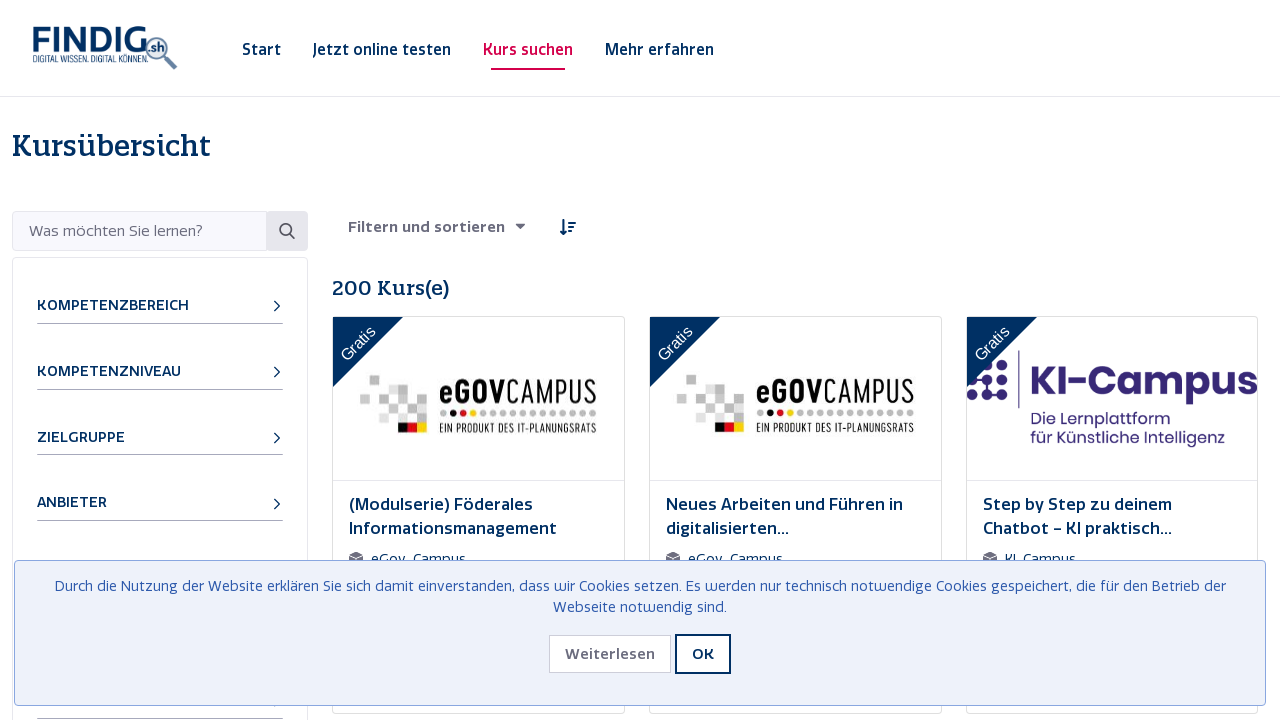

Retrieved current scroll height of page
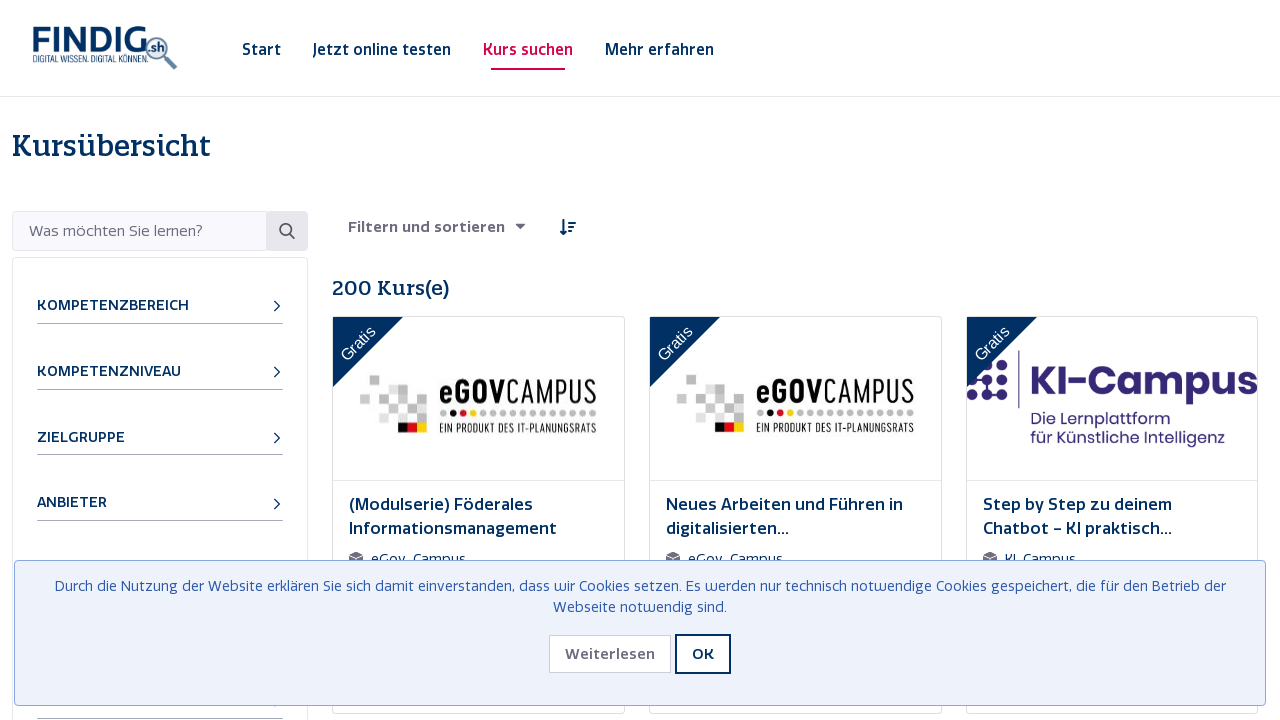

Scrolled to bottom of page to trigger infinite scroll loading
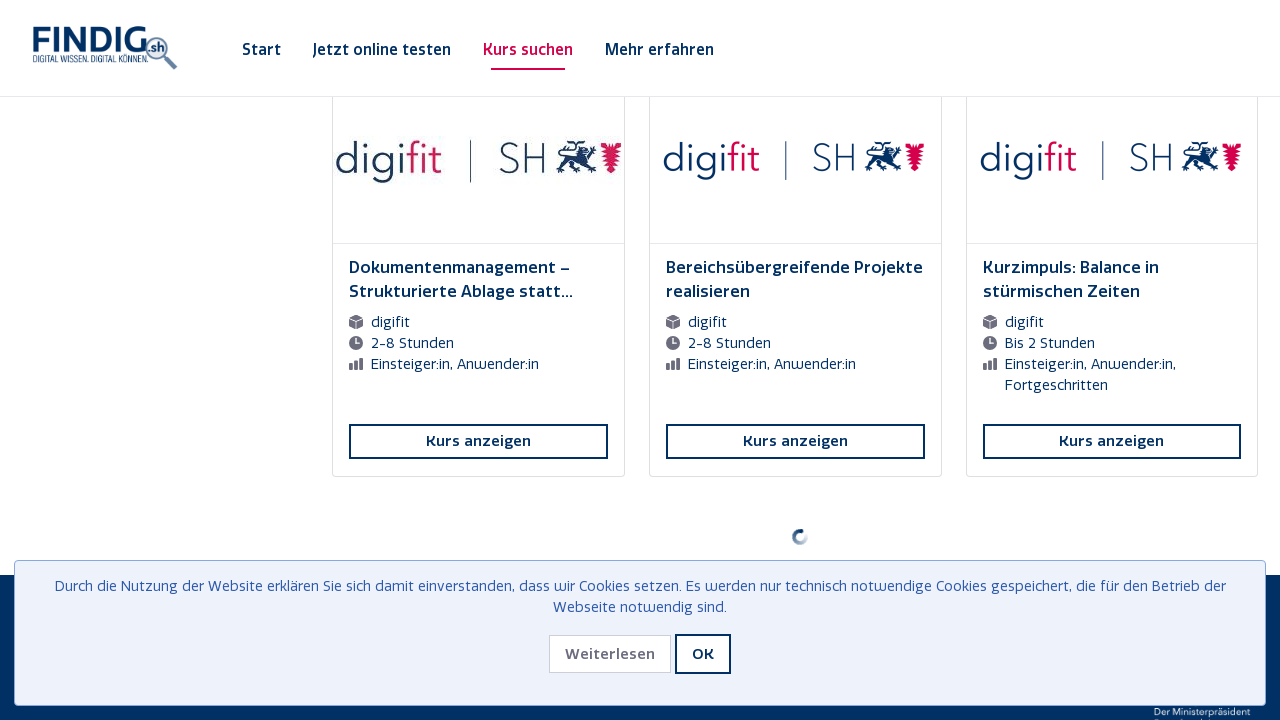

Waited 1 second for new content to load
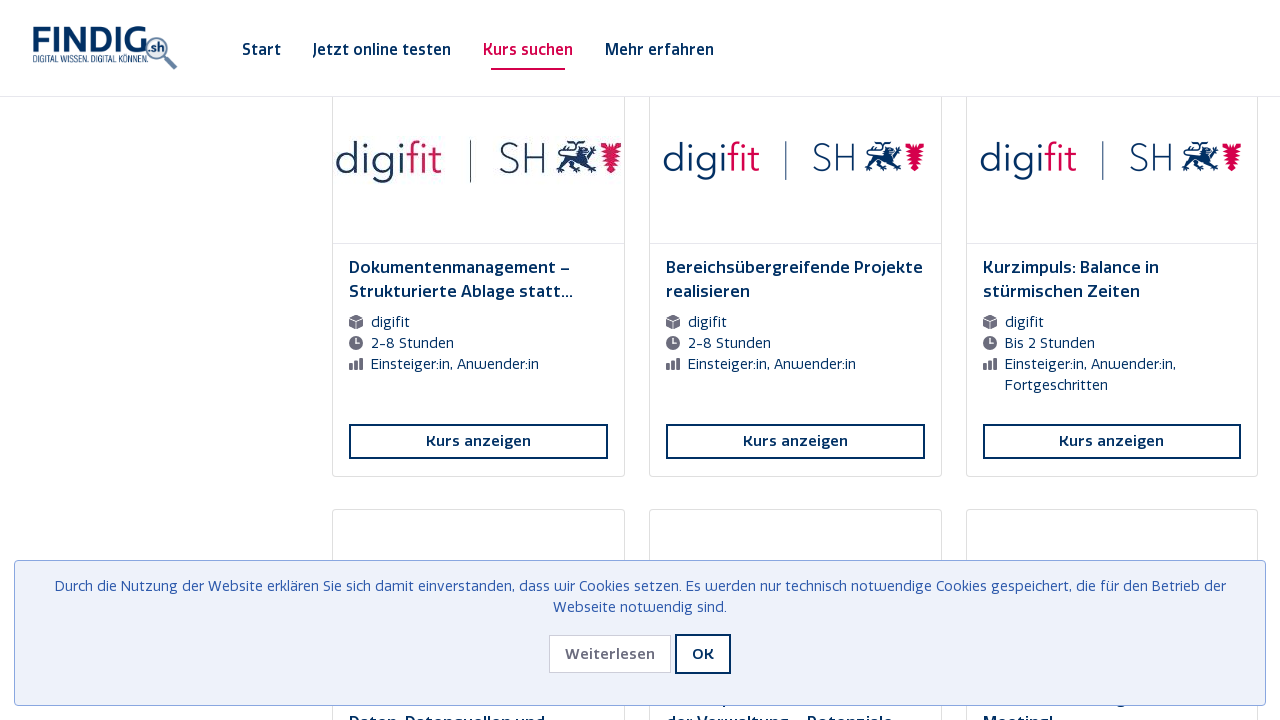

Retrieved new scroll height to check if more content loaded
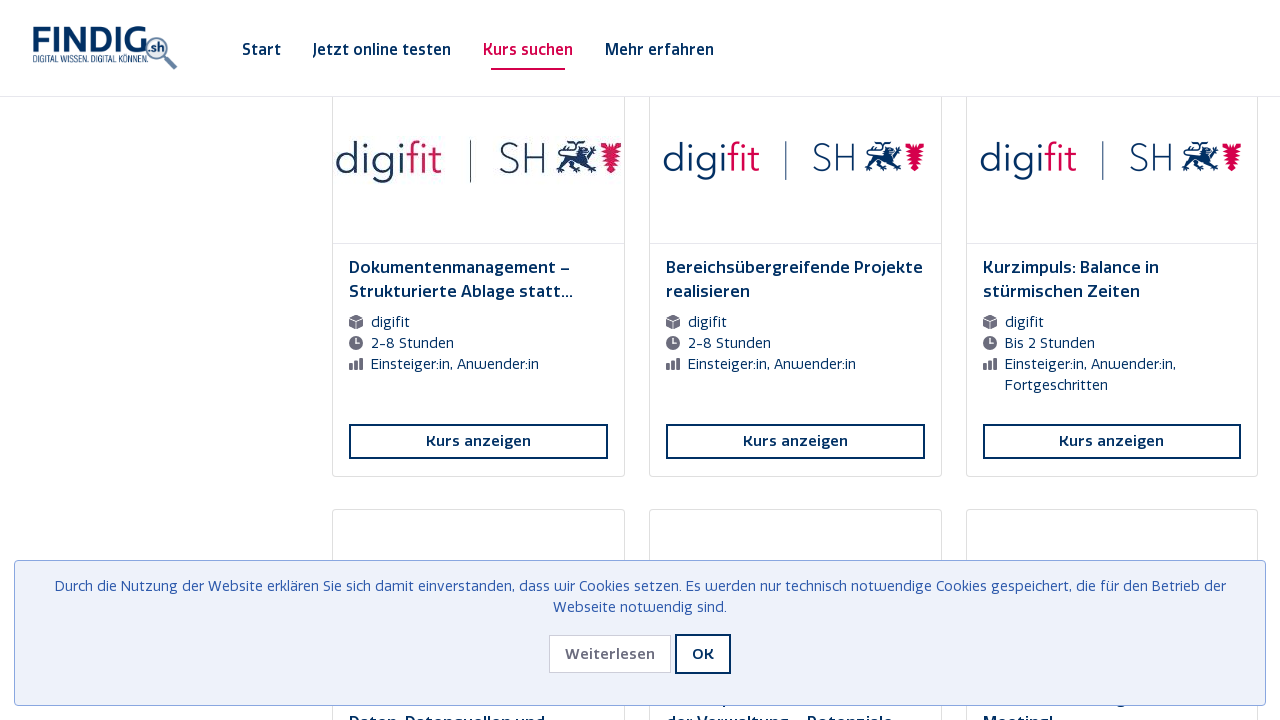

Retrieved current scroll height of page
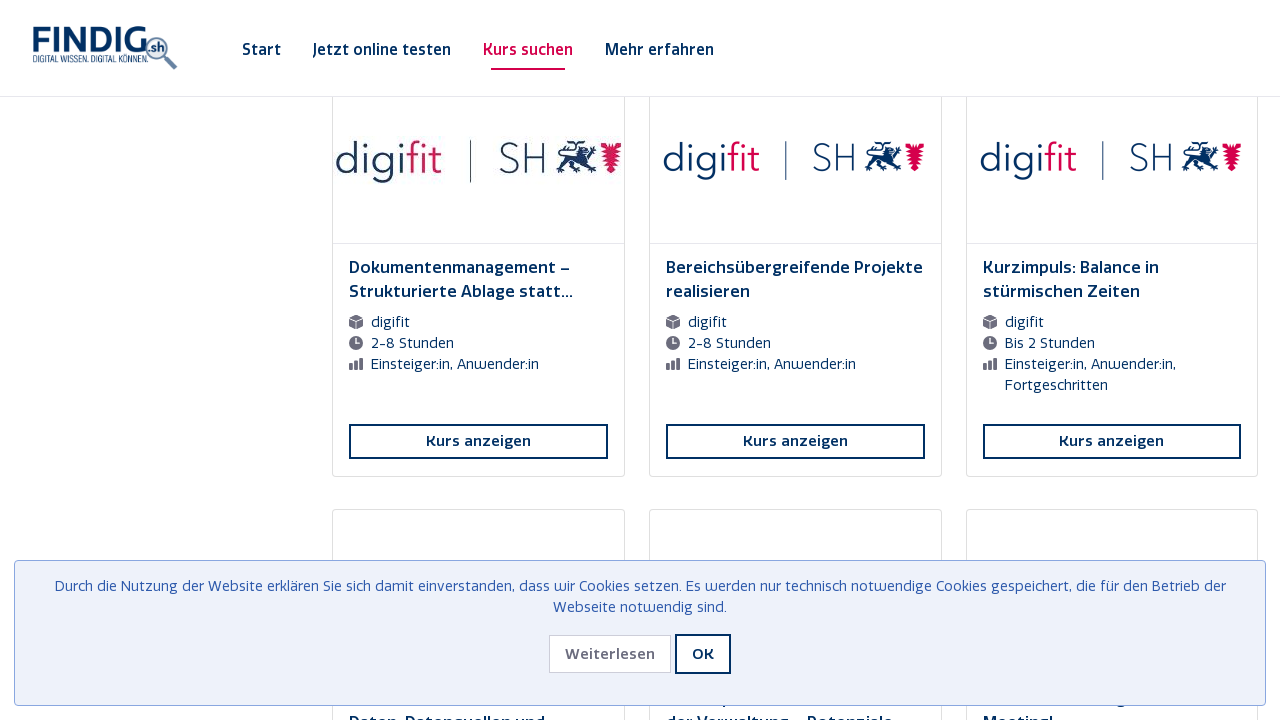

Scrolled to bottom of page to trigger infinite scroll loading
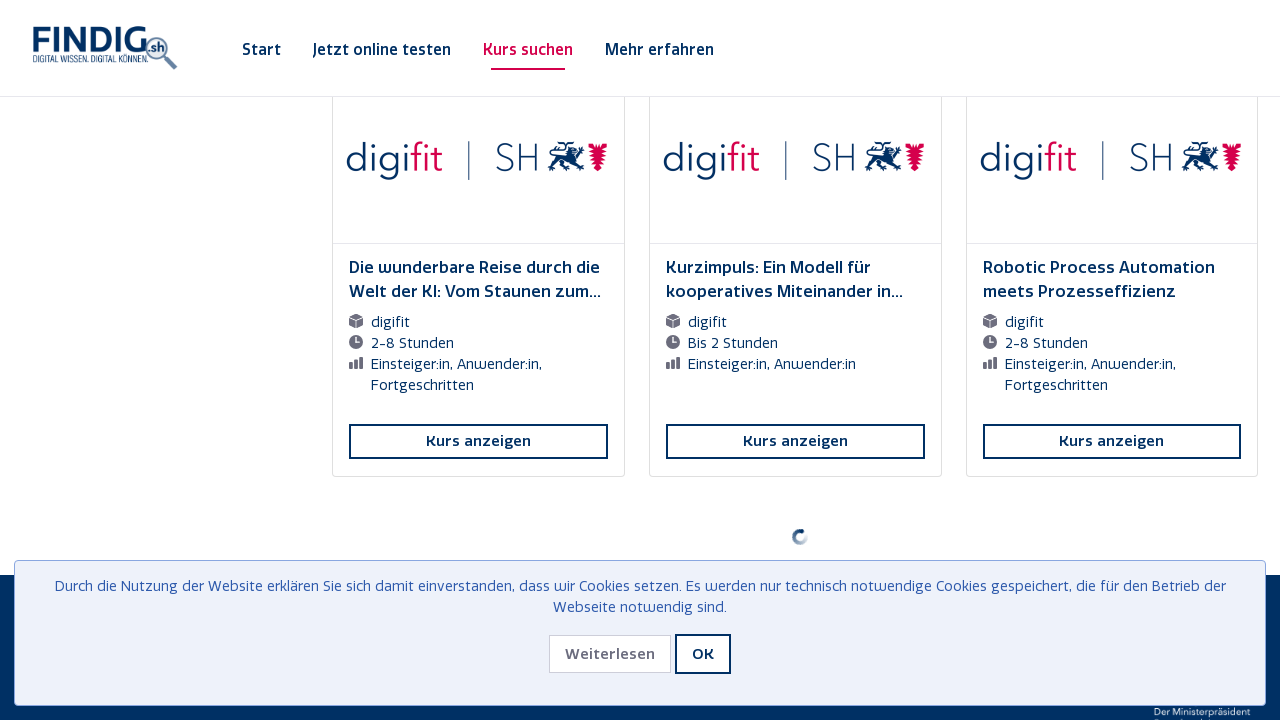

Waited 1 second for new content to load
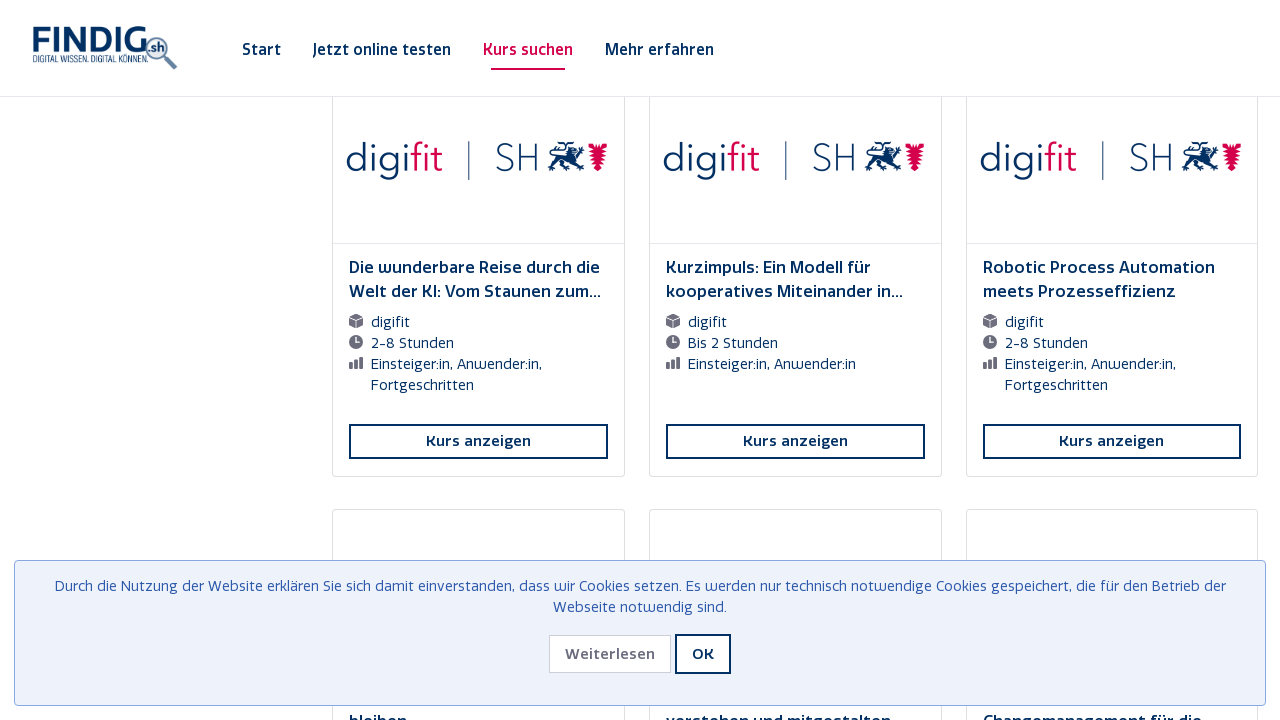

Retrieved new scroll height to check if more content loaded
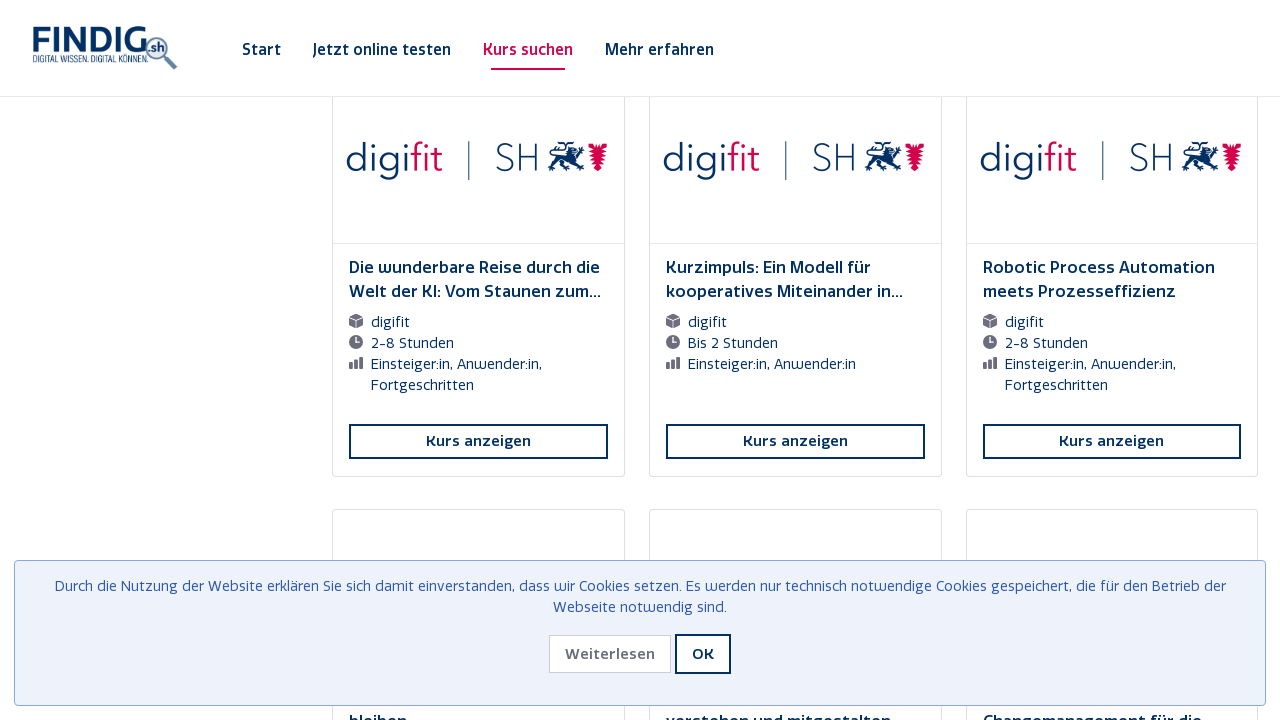

Retrieved current scroll height of page
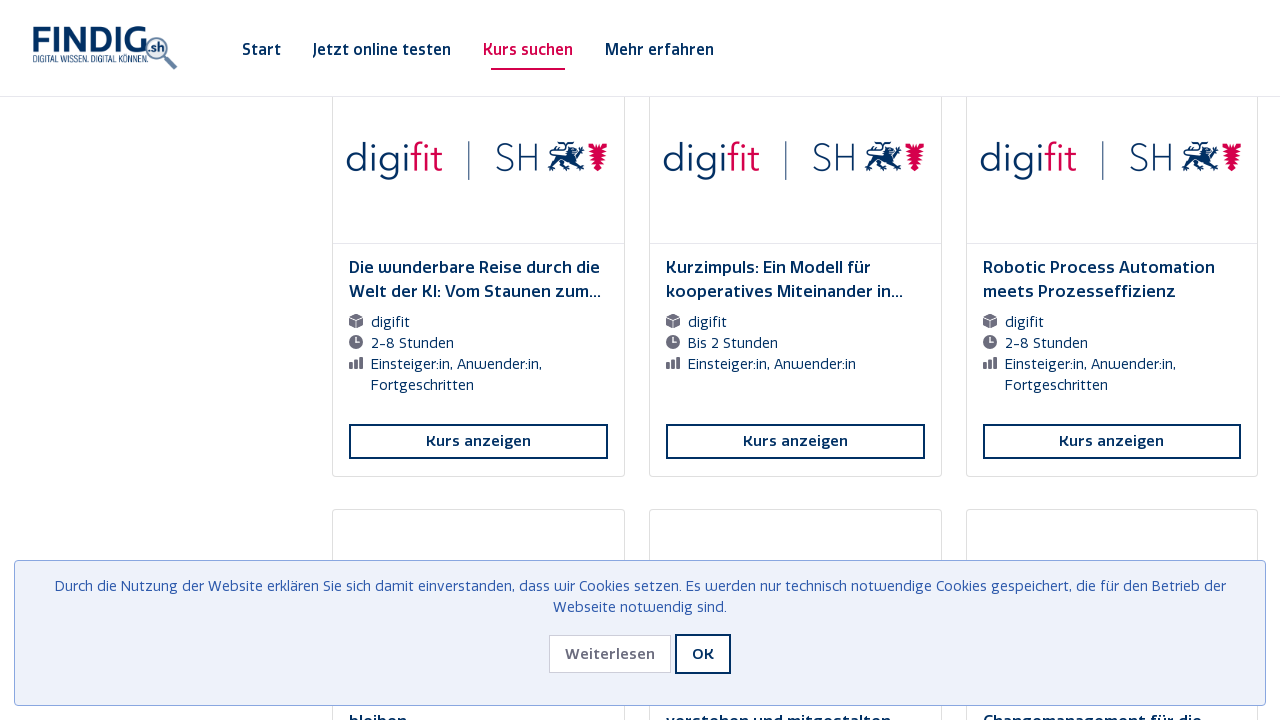

Scrolled to bottom of page to trigger infinite scroll loading
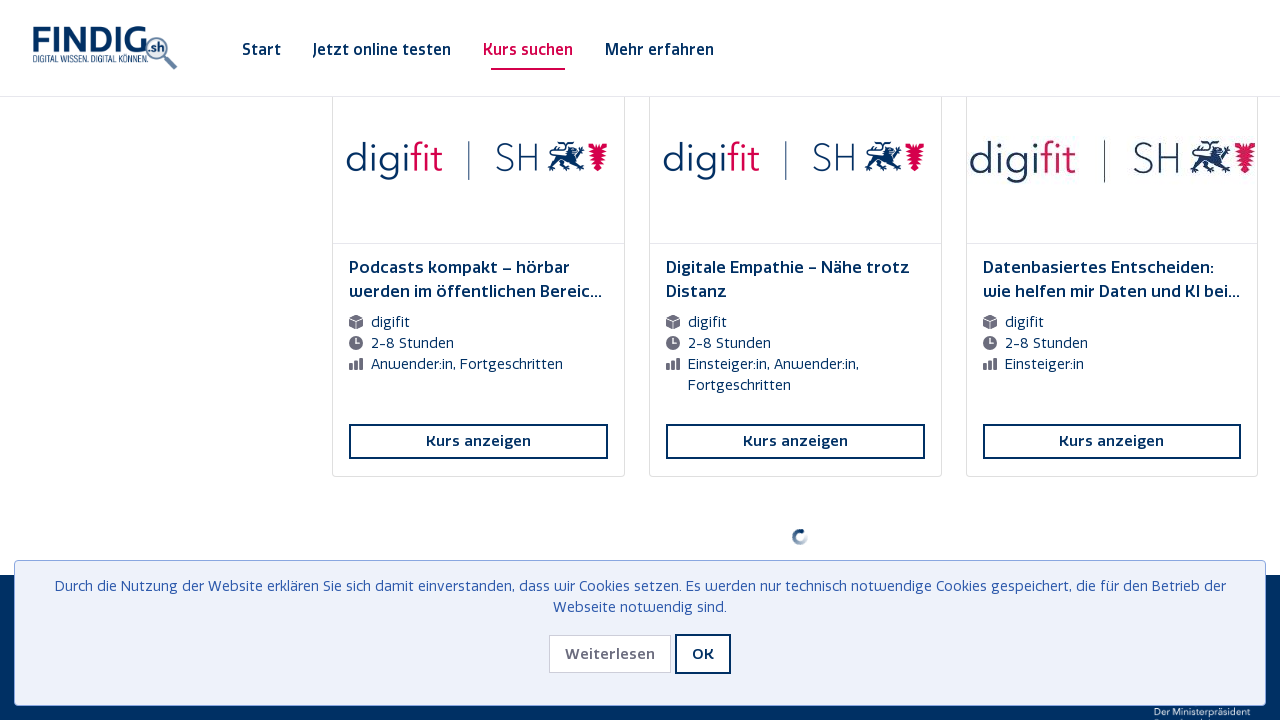

Waited 1 second for new content to load
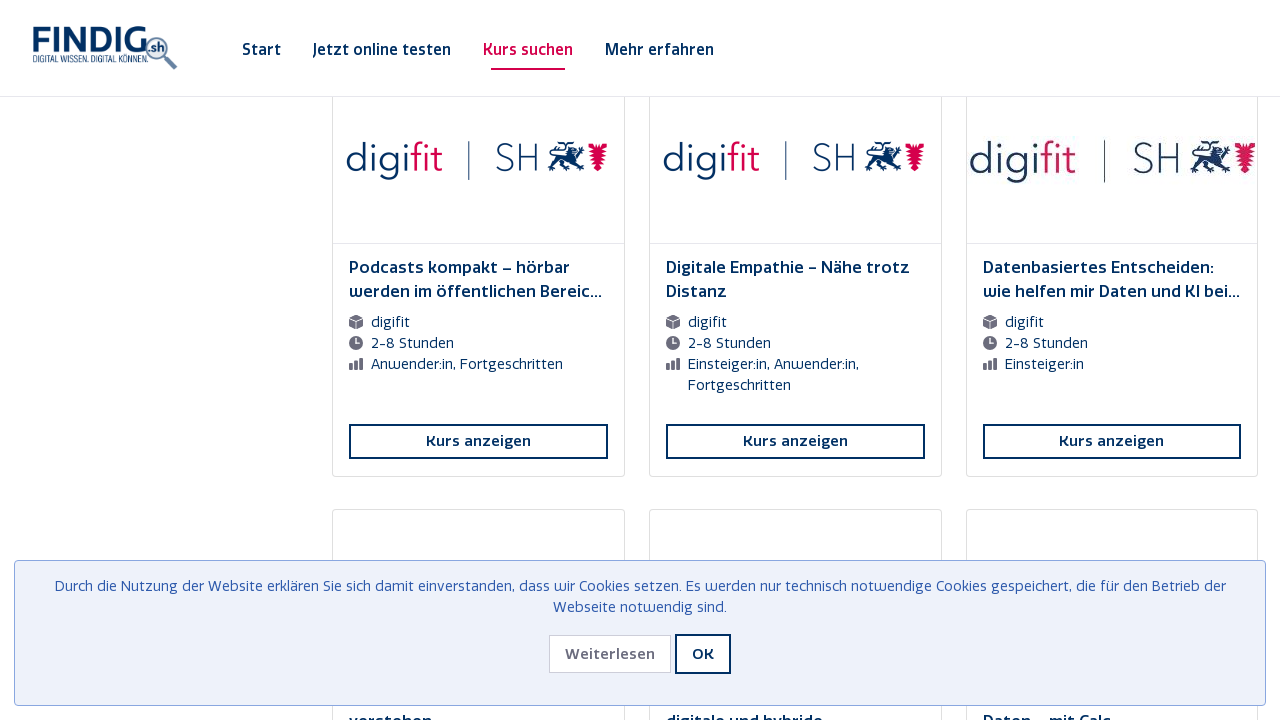

Retrieved new scroll height to check if more content loaded
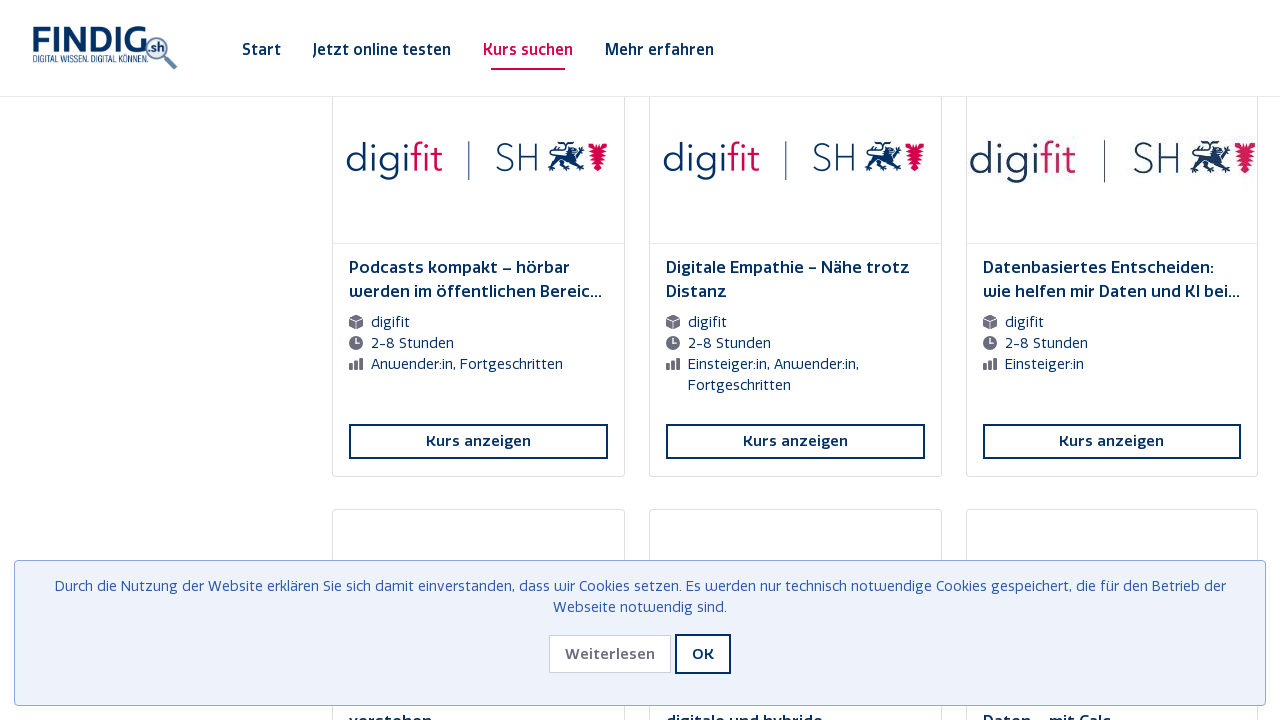

Retrieved current scroll height of page
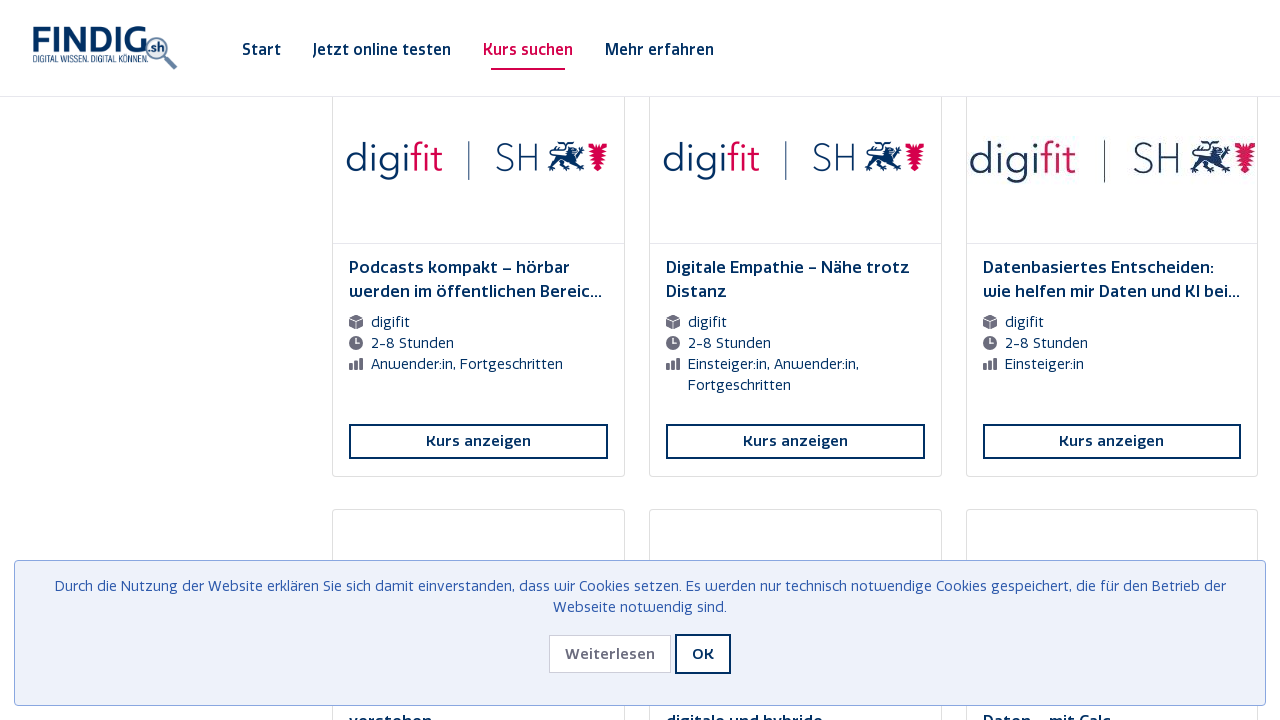

Scrolled to bottom of page to trigger infinite scroll loading
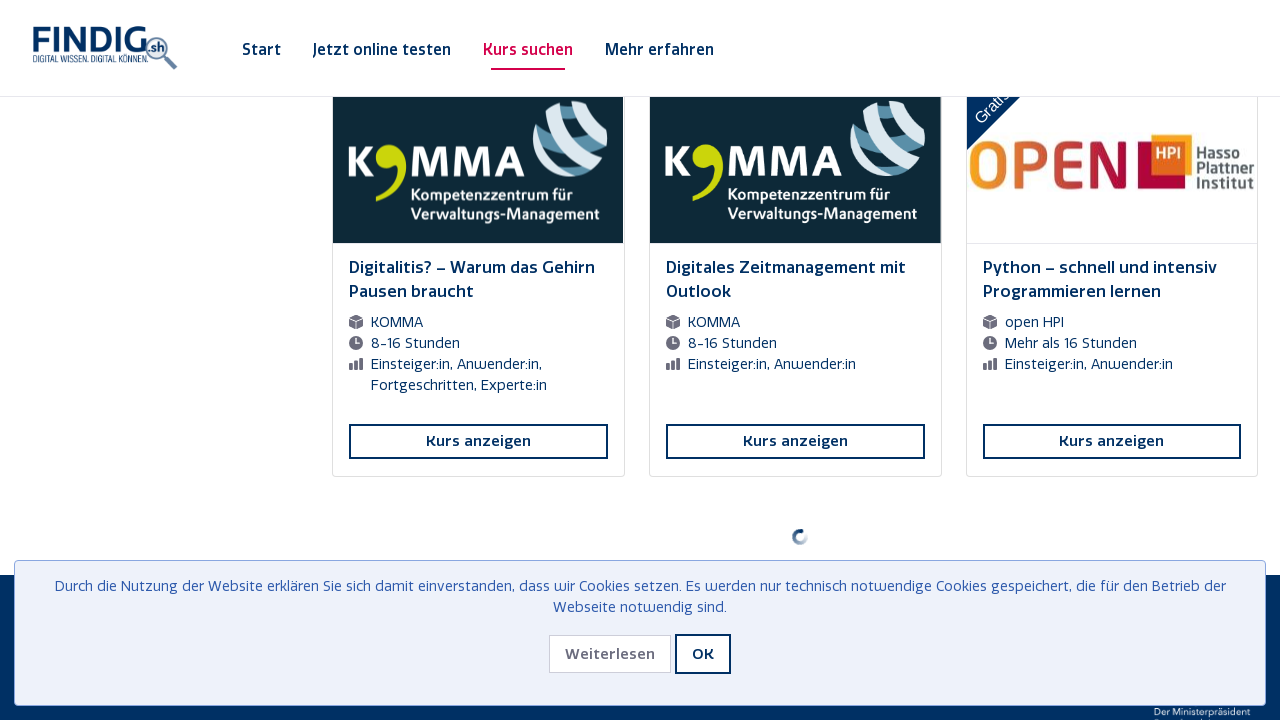

Waited 1 second for new content to load
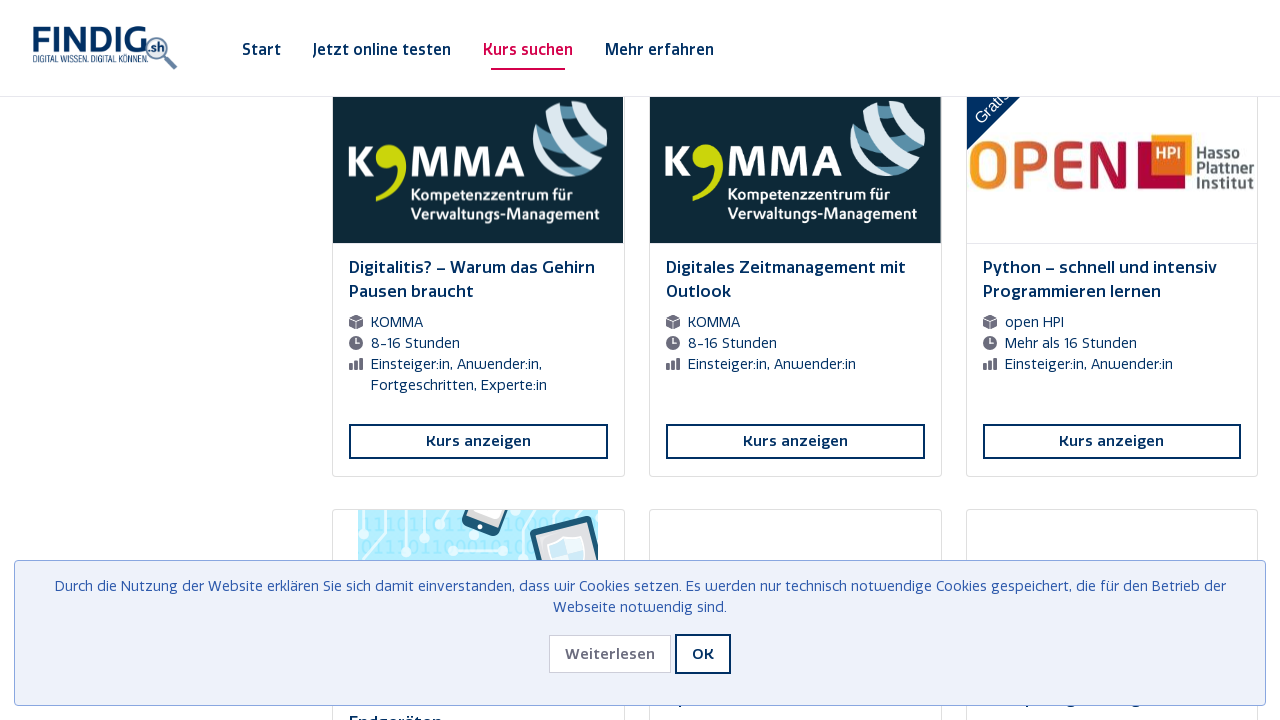

Retrieved new scroll height to check if more content loaded
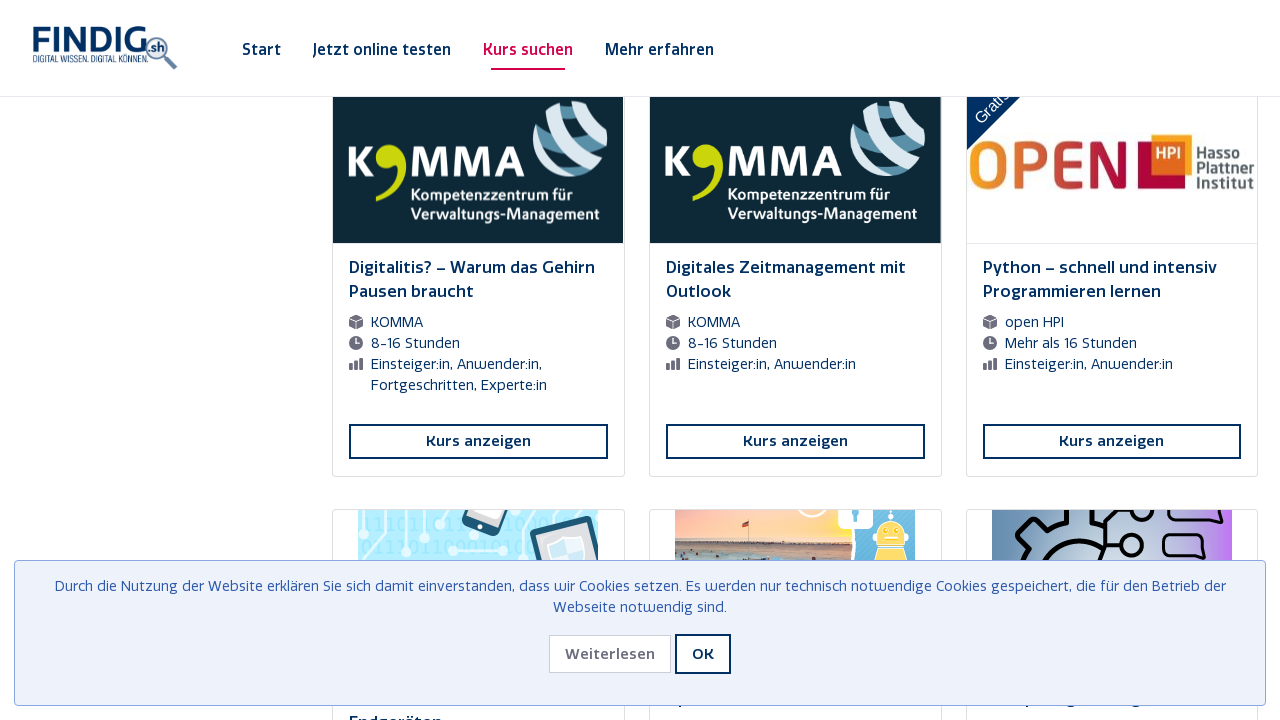

Retrieved current scroll height of page
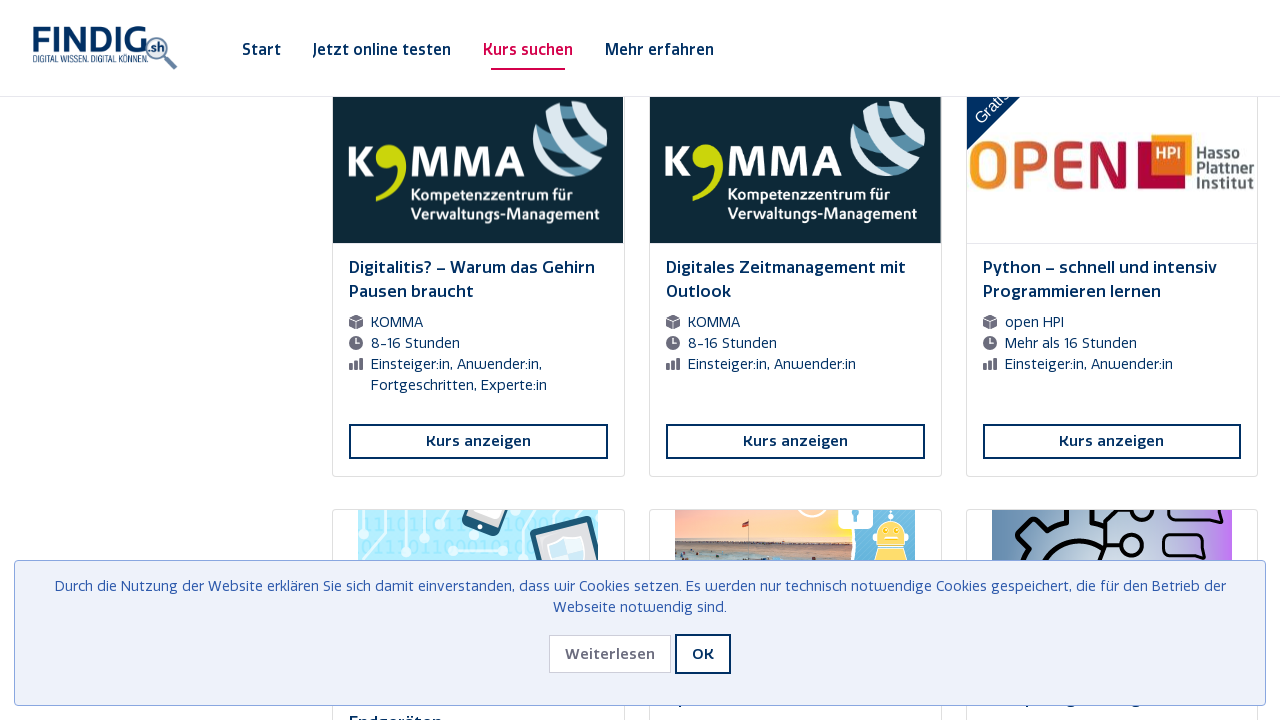

Scrolled to bottom of page to trigger infinite scroll loading
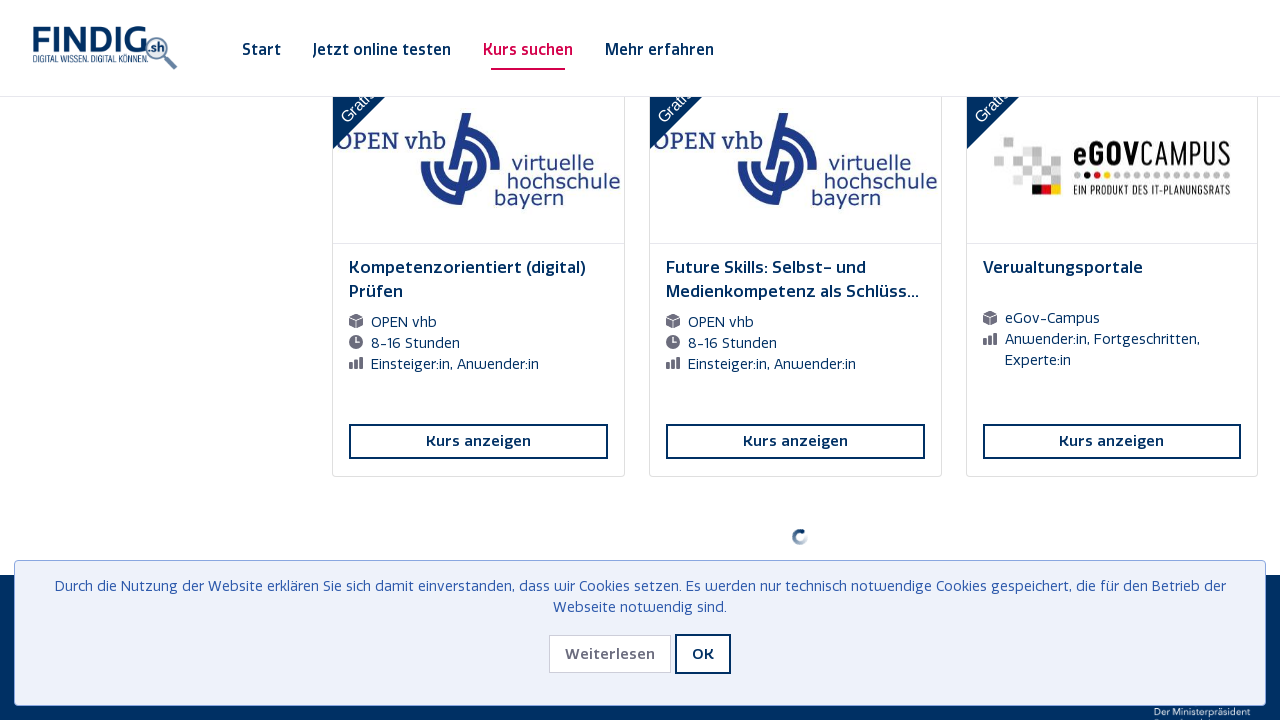

Waited 1 second for new content to load
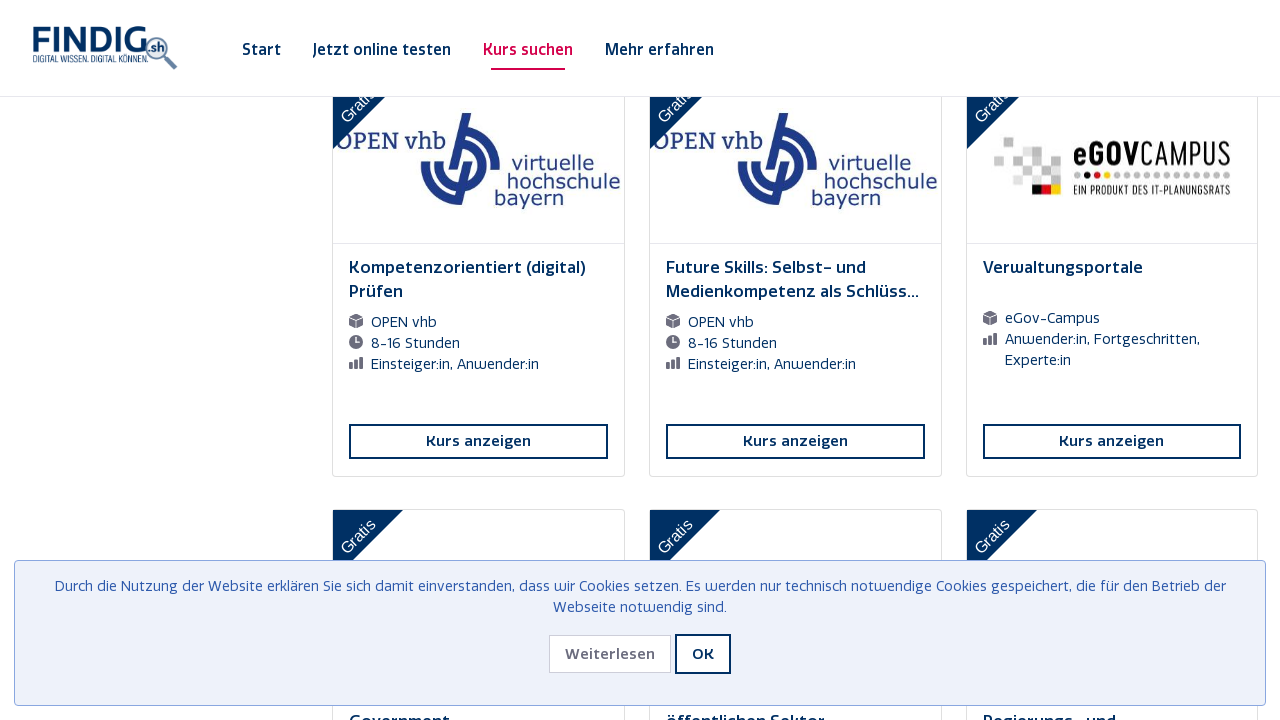

Retrieved new scroll height to check if more content loaded
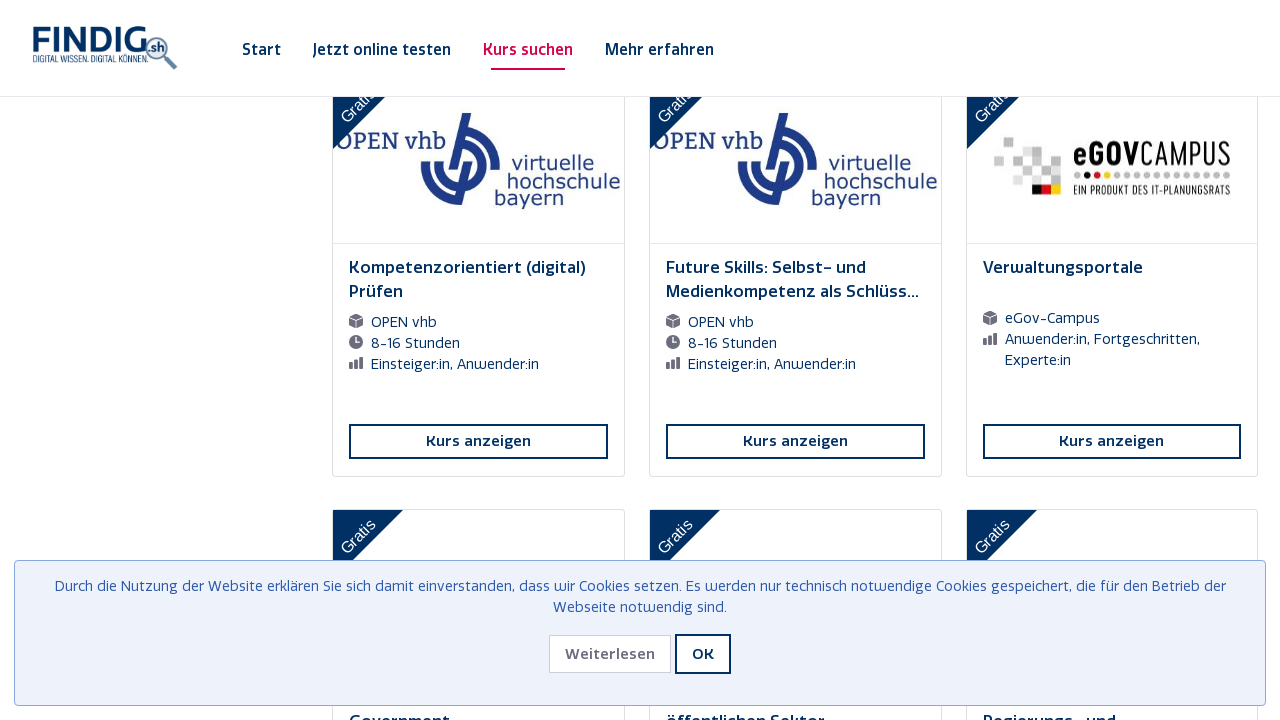

Retrieved current scroll height of page
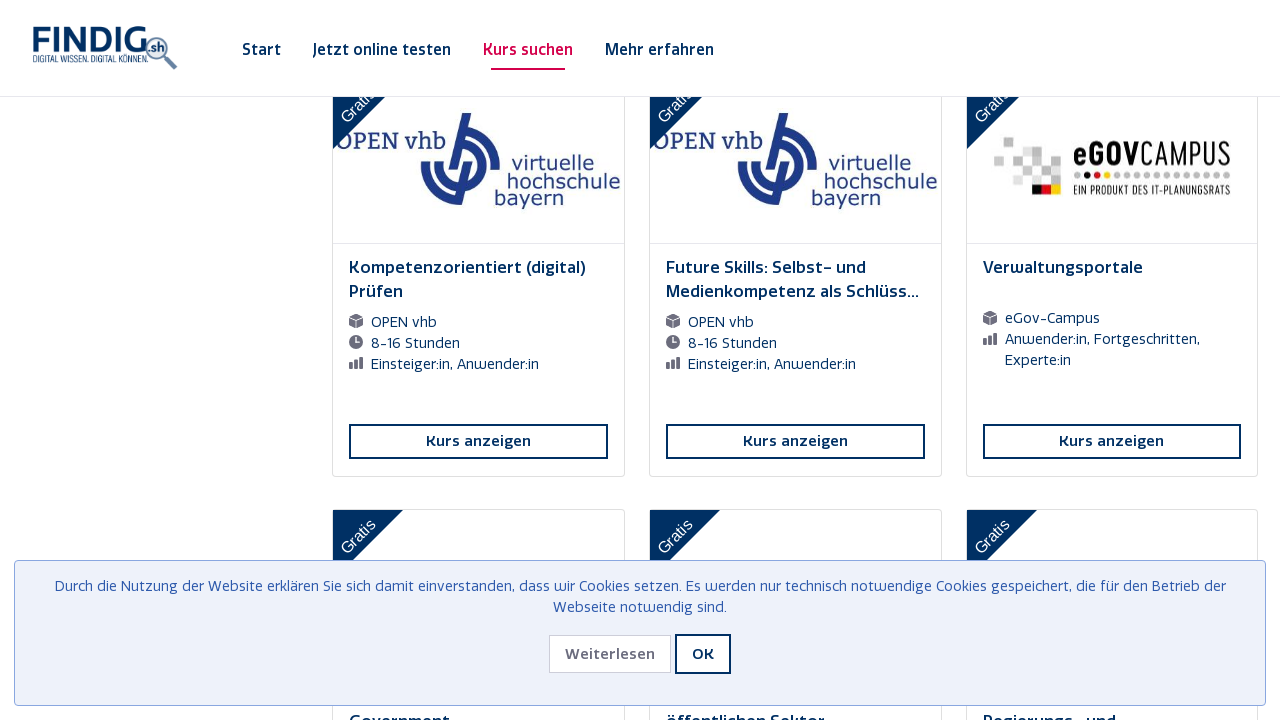

Scrolled to bottom of page to trigger infinite scroll loading
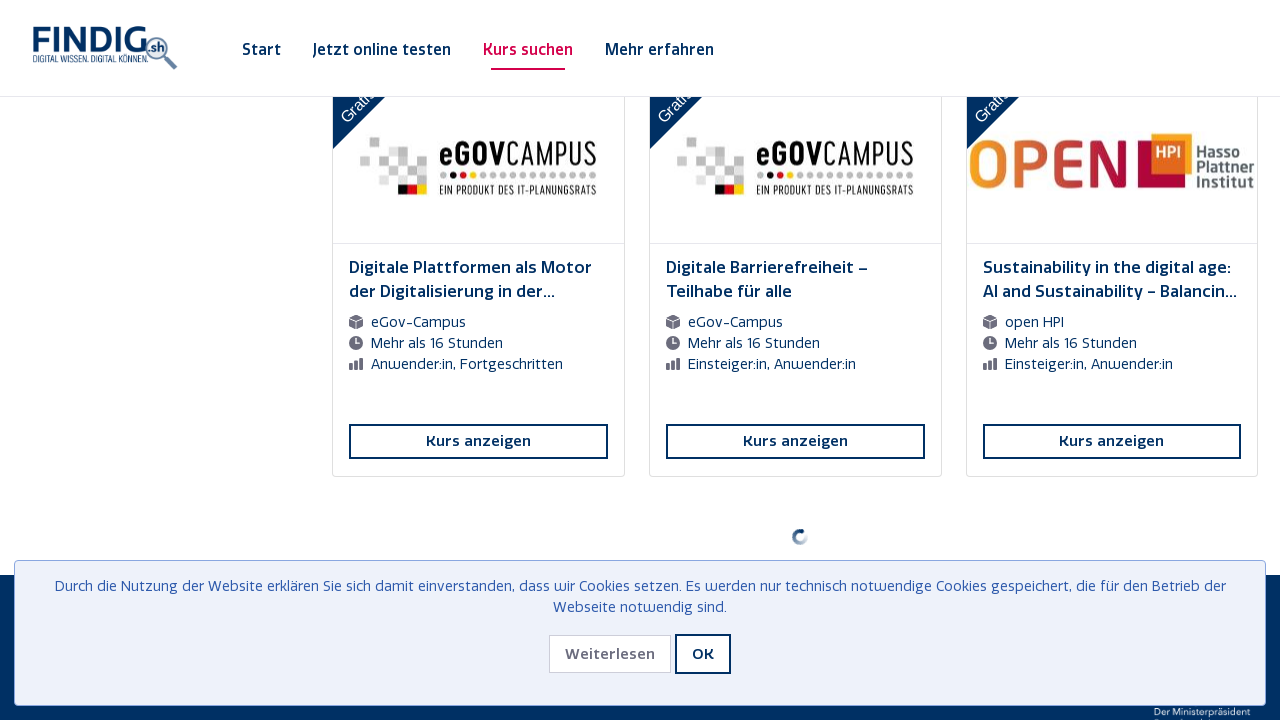

Waited 1 second for new content to load
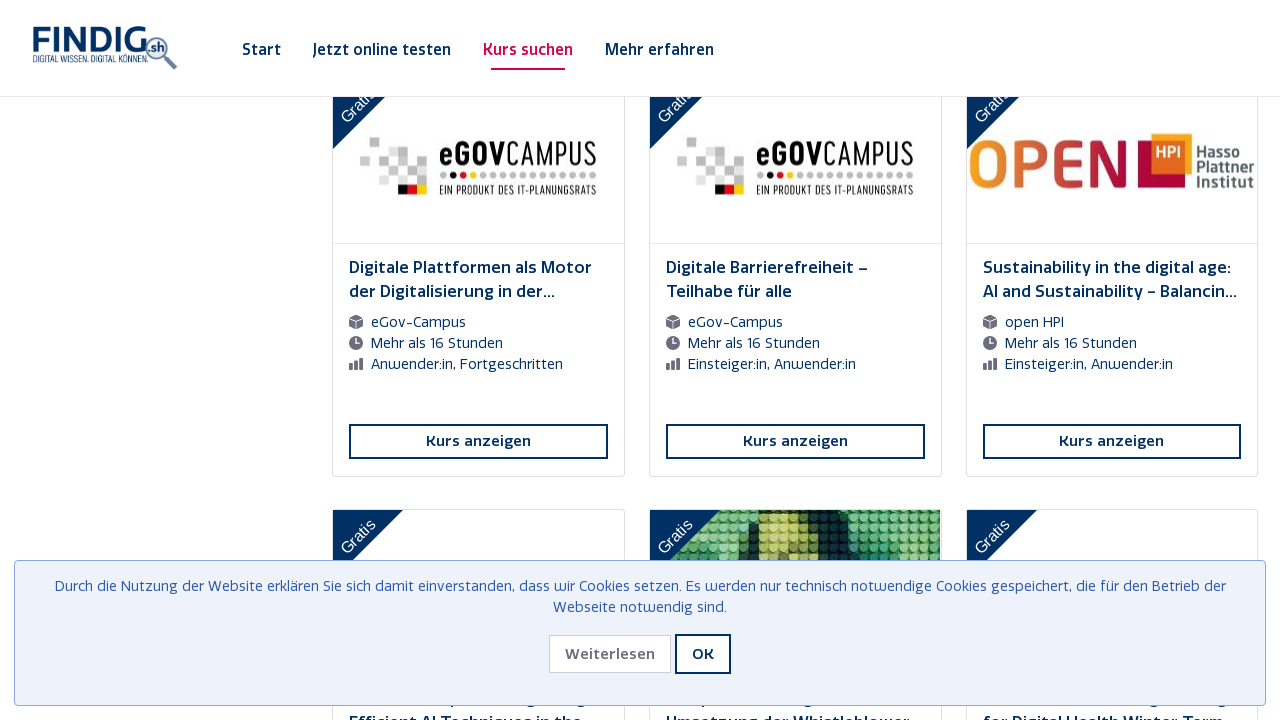

Retrieved new scroll height to check if more content loaded
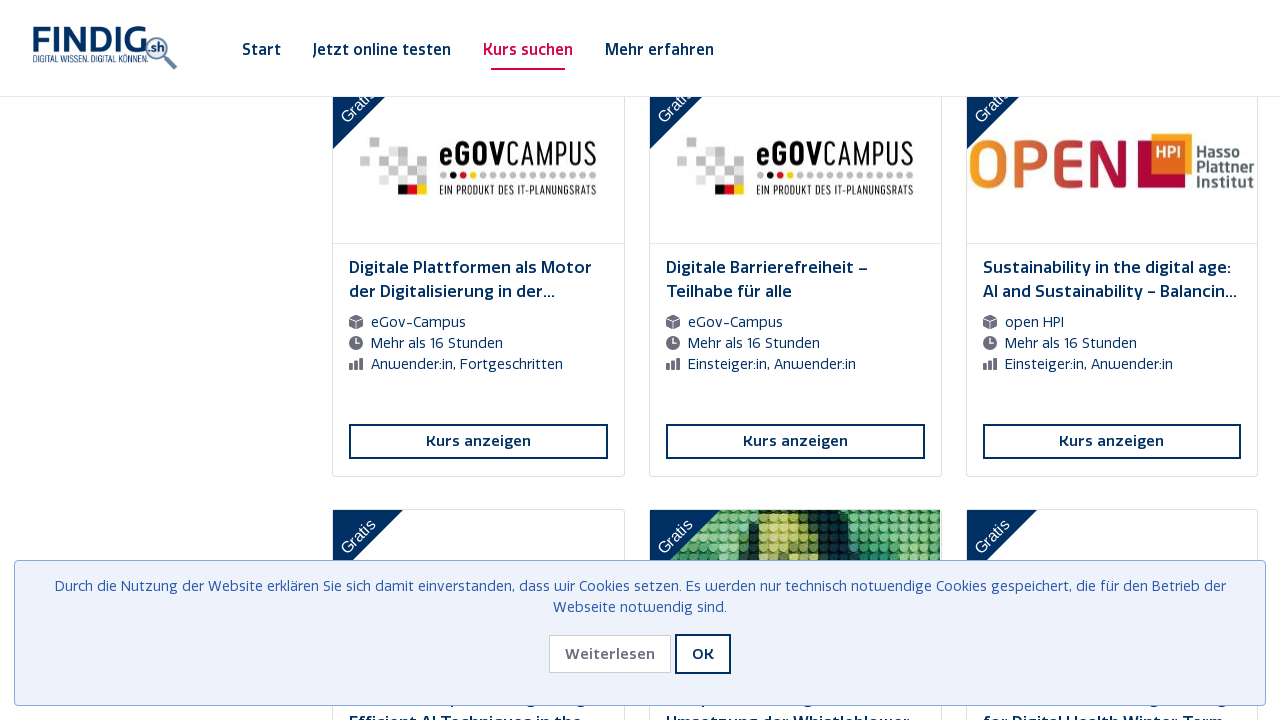

Retrieved current scroll height of page
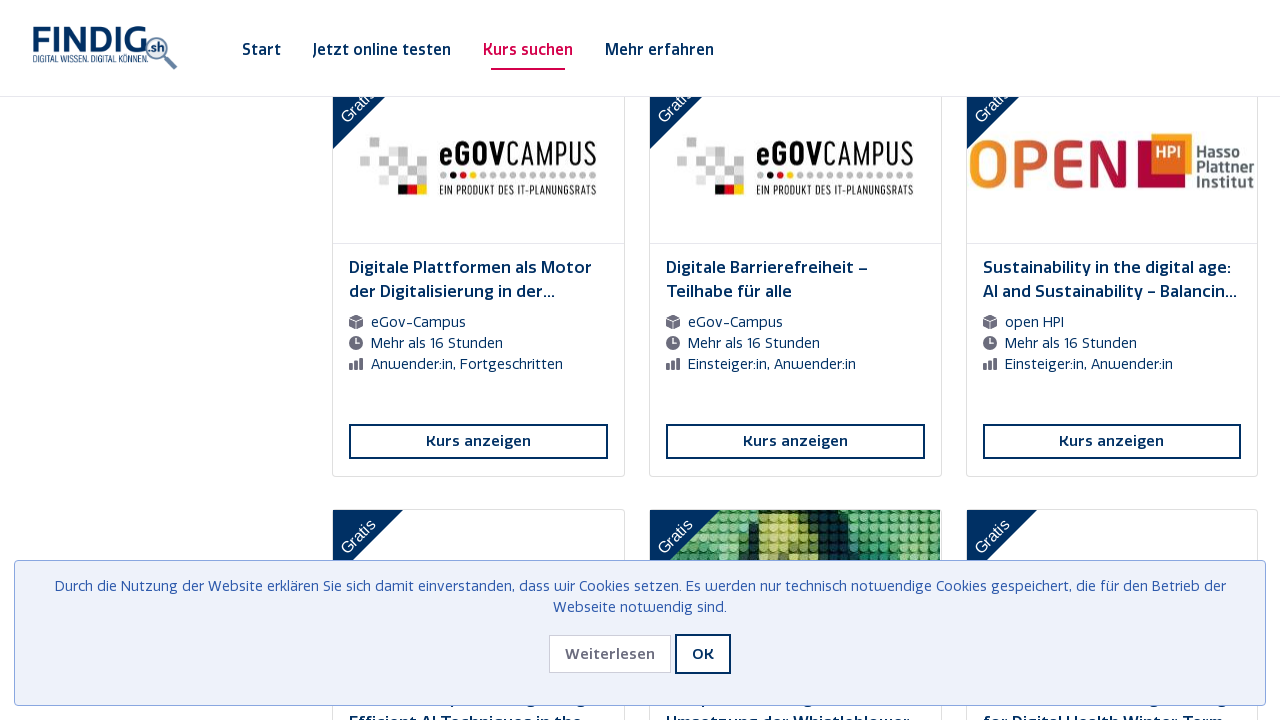

Scrolled to bottom of page to trigger infinite scroll loading
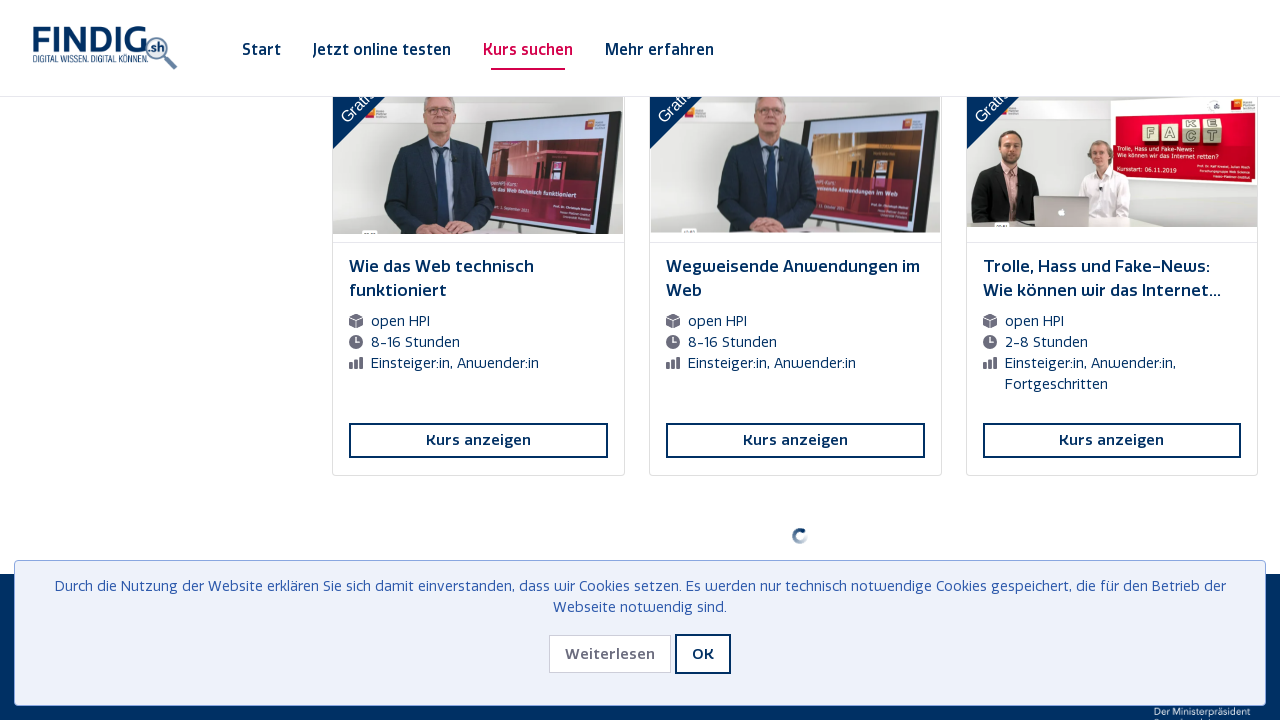

Waited 1 second for new content to load
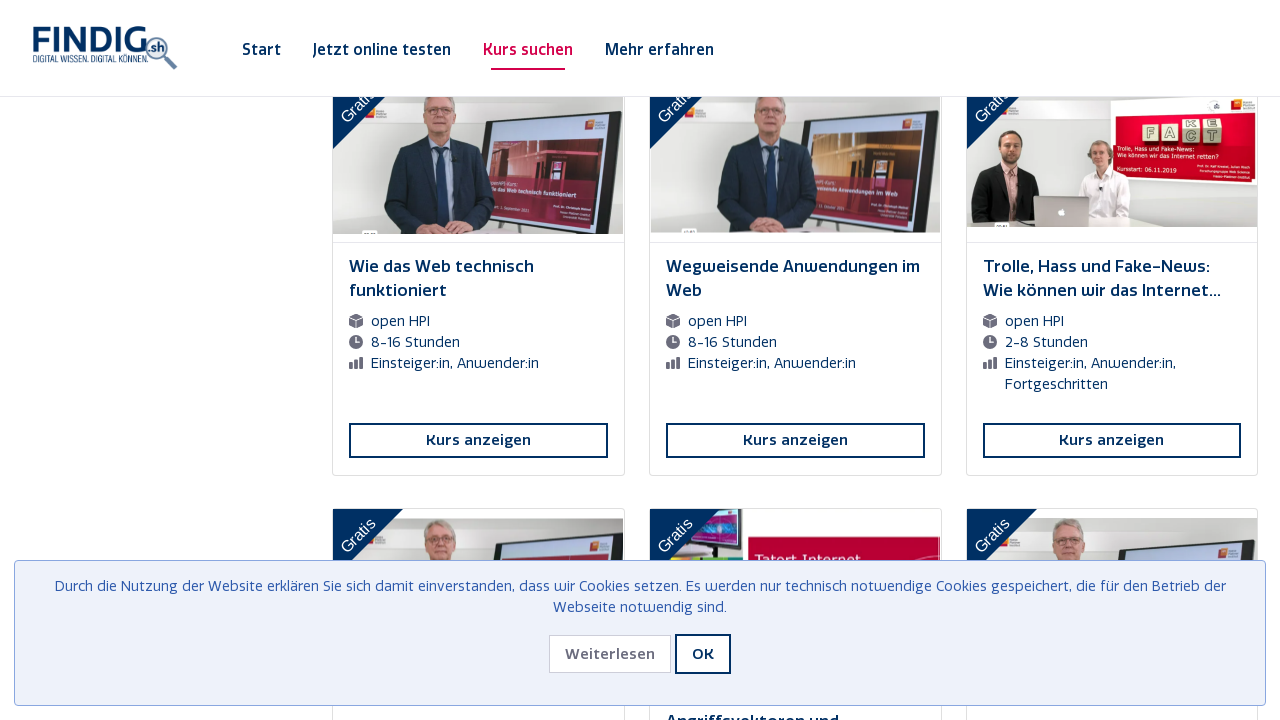

Retrieved new scroll height to check if more content loaded
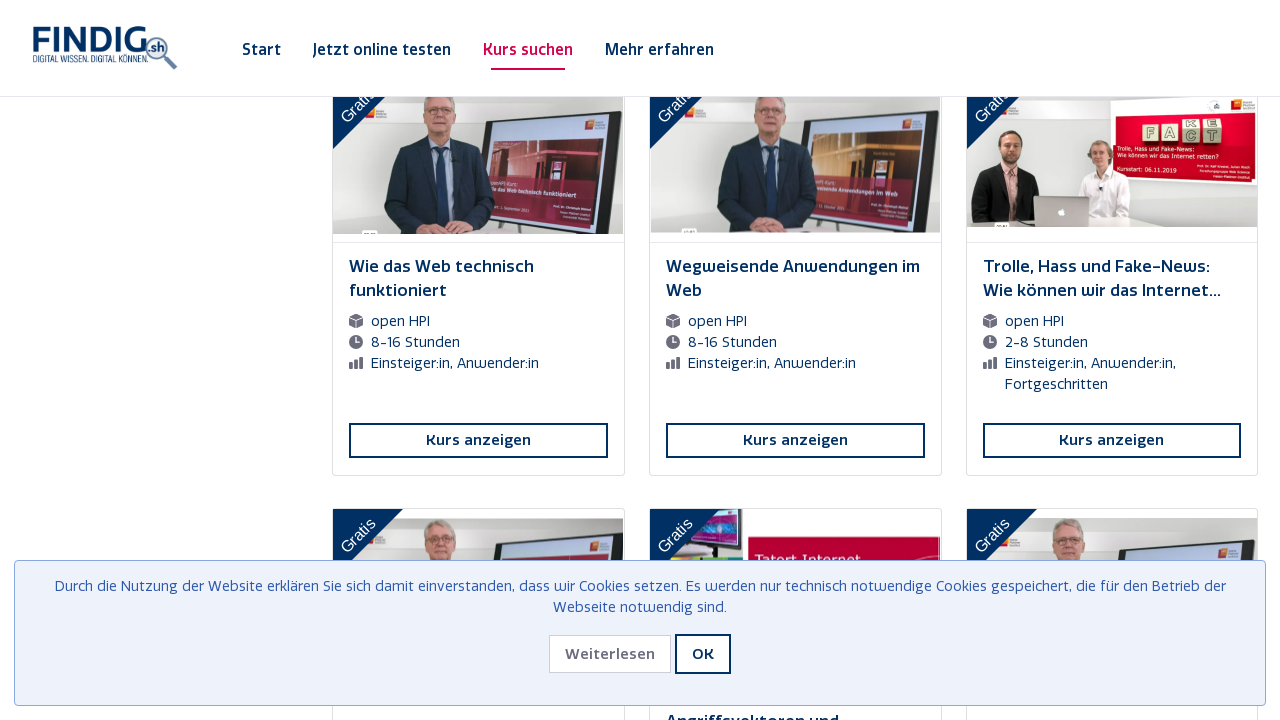

Retrieved current scroll height of page
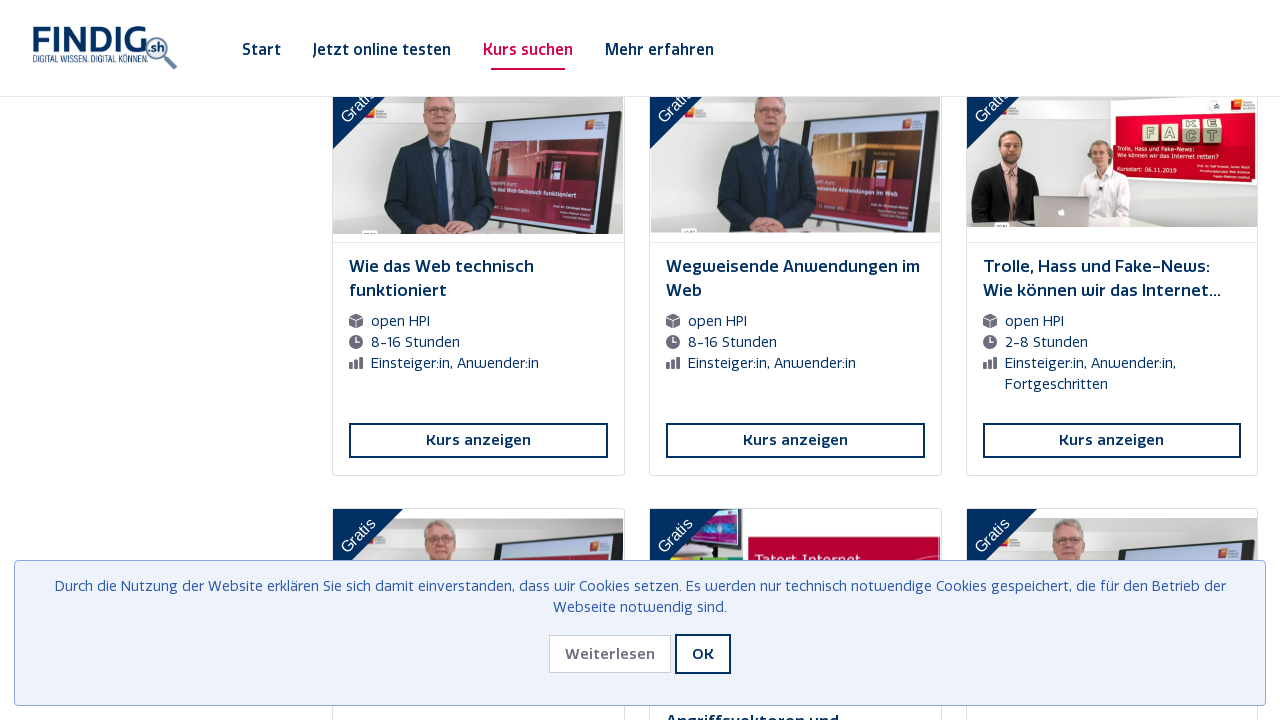

Scrolled to bottom of page to trigger infinite scroll loading
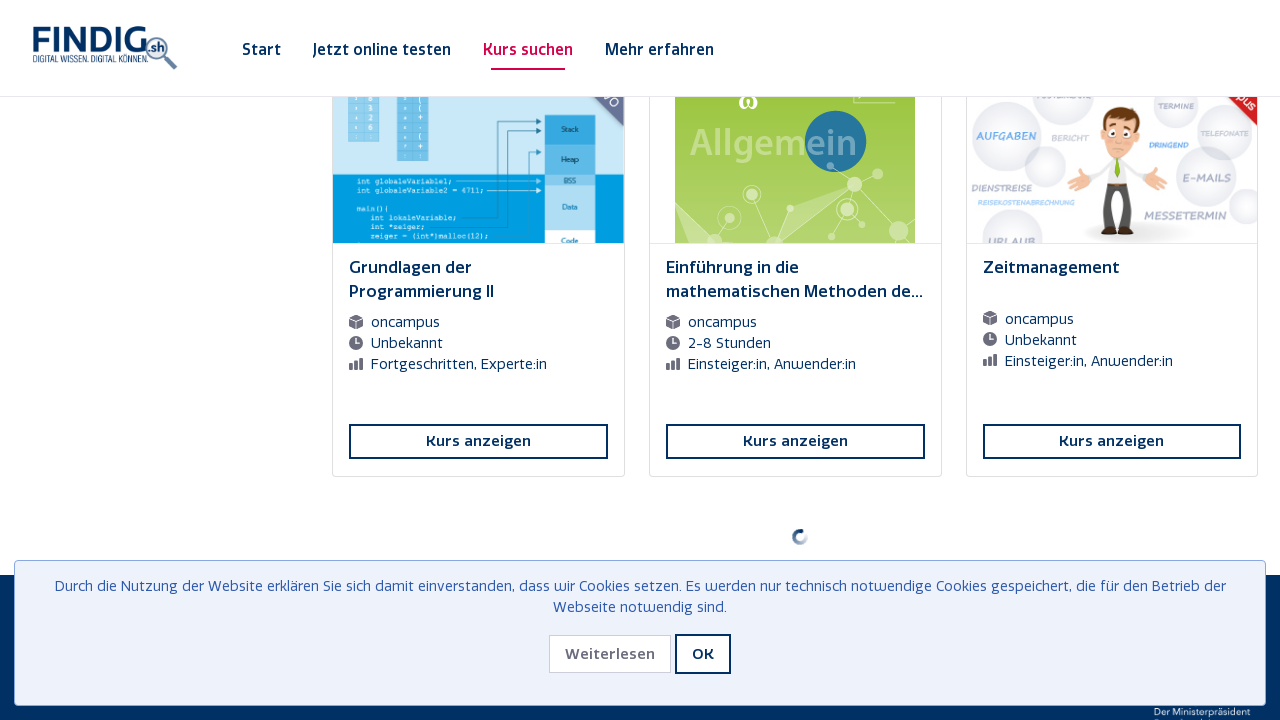

Waited 1 second for new content to load
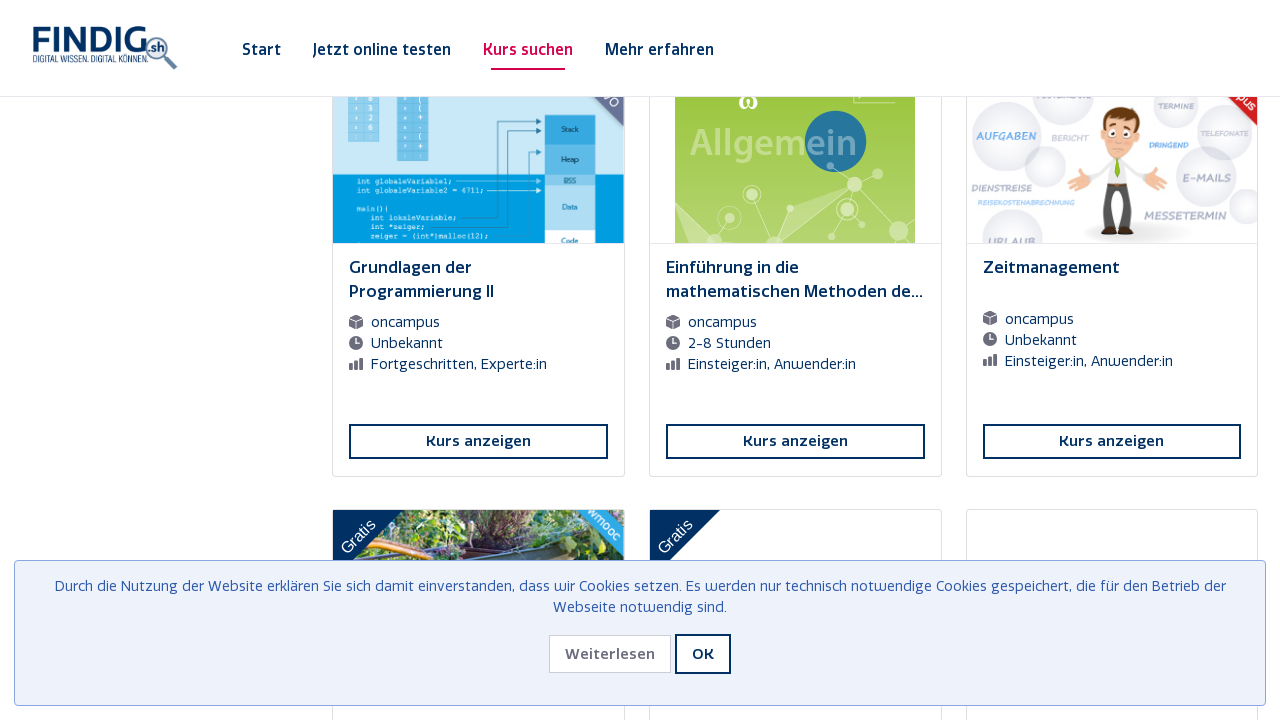

Retrieved new scroll height to check if more content loaded
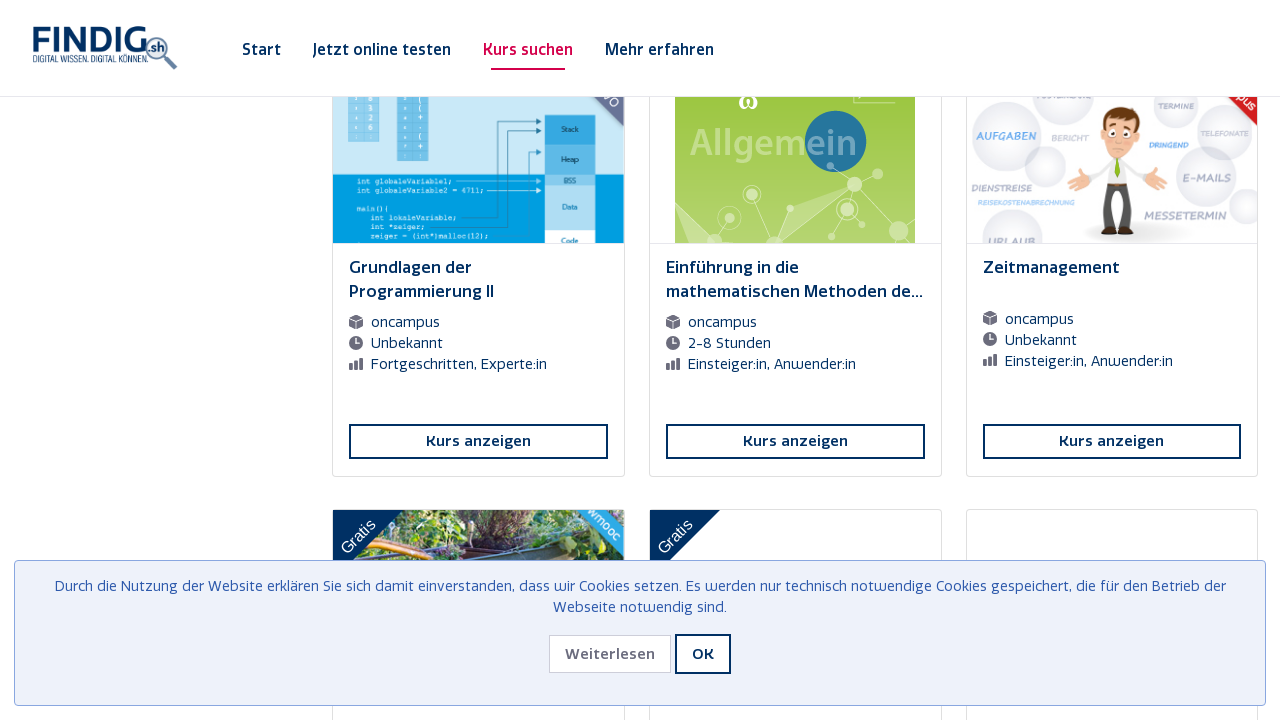

Retrieved current scroll height of page
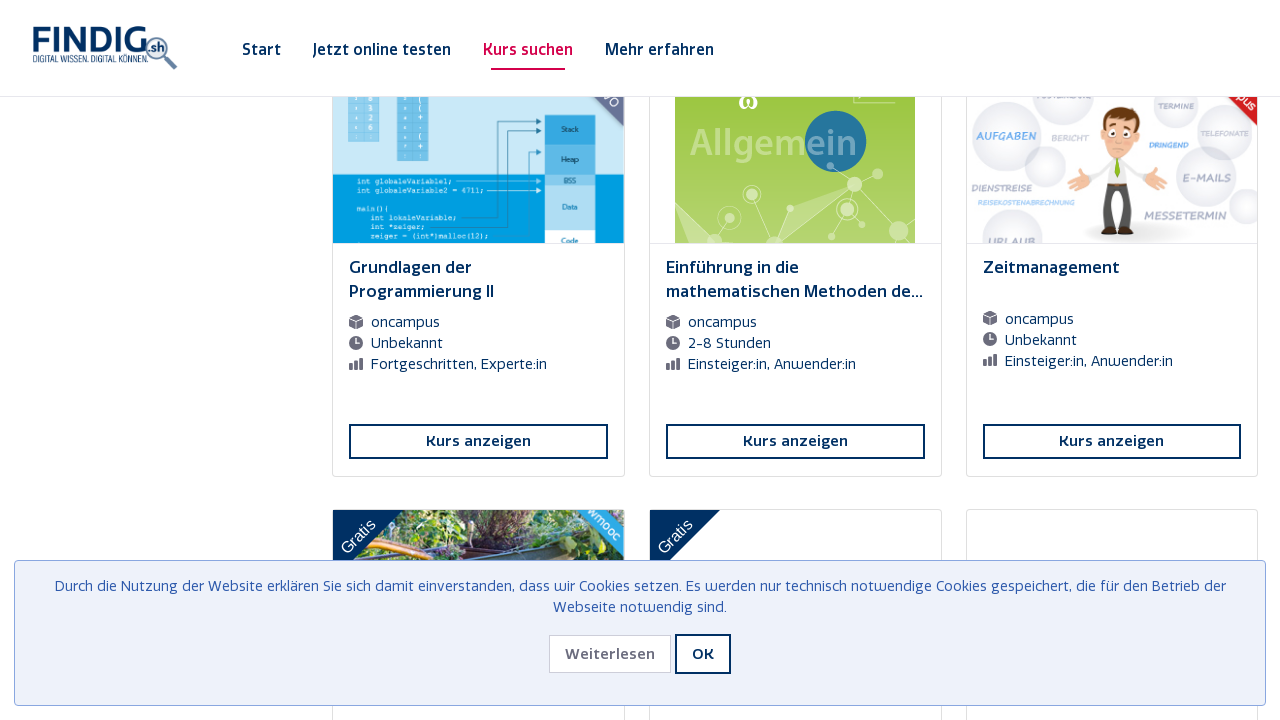

Scrolled to bottom of page to trigger infinite scroll loading
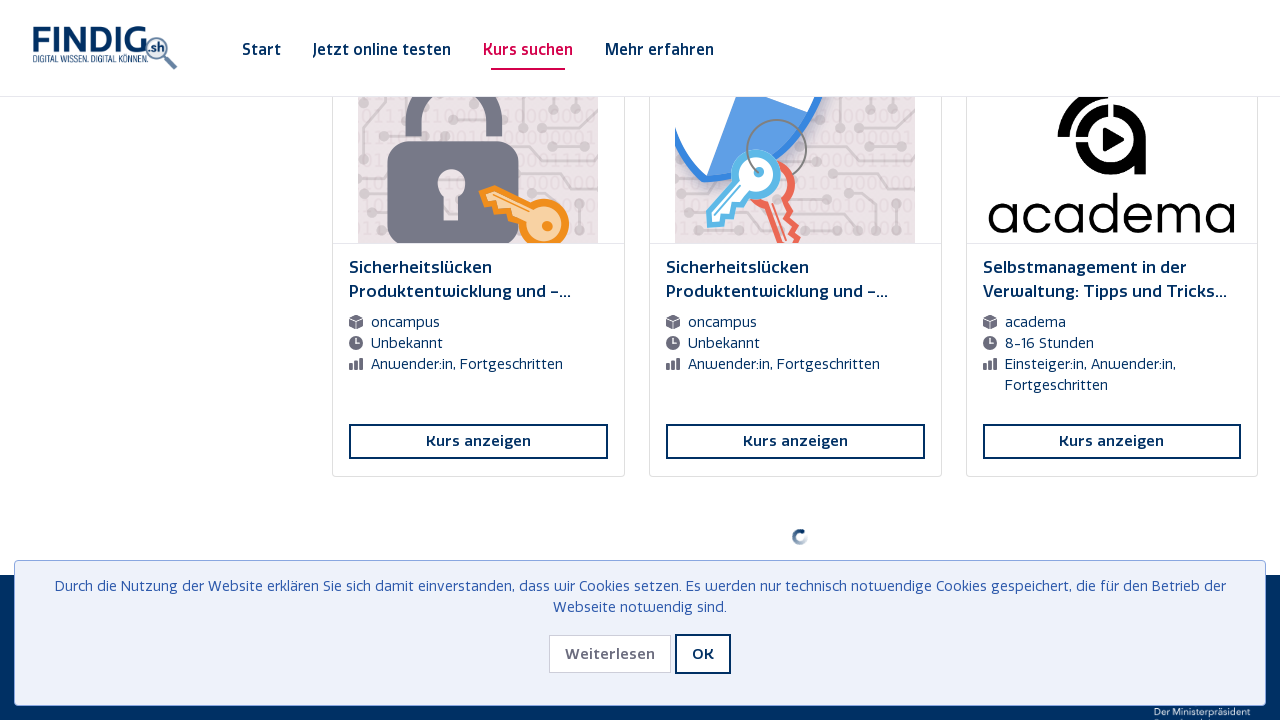

Waited 1 second for new content to load
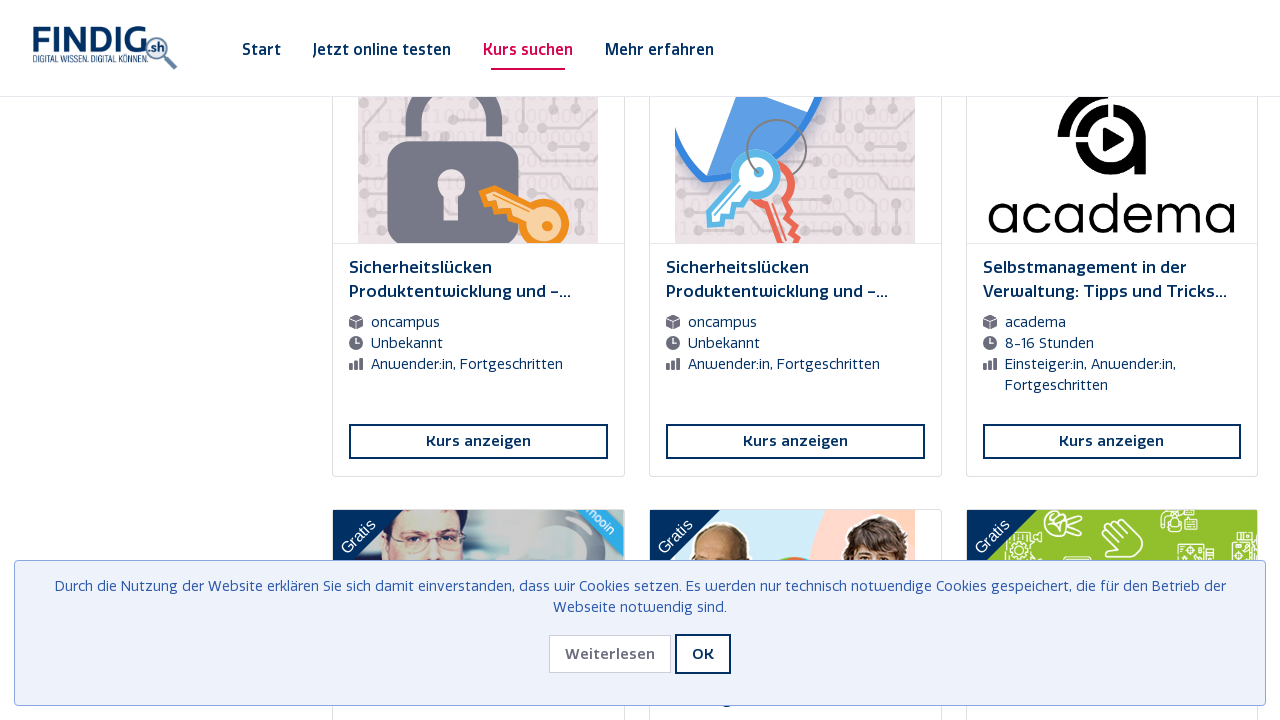

Retrieved new scroll height to check if more content loaded
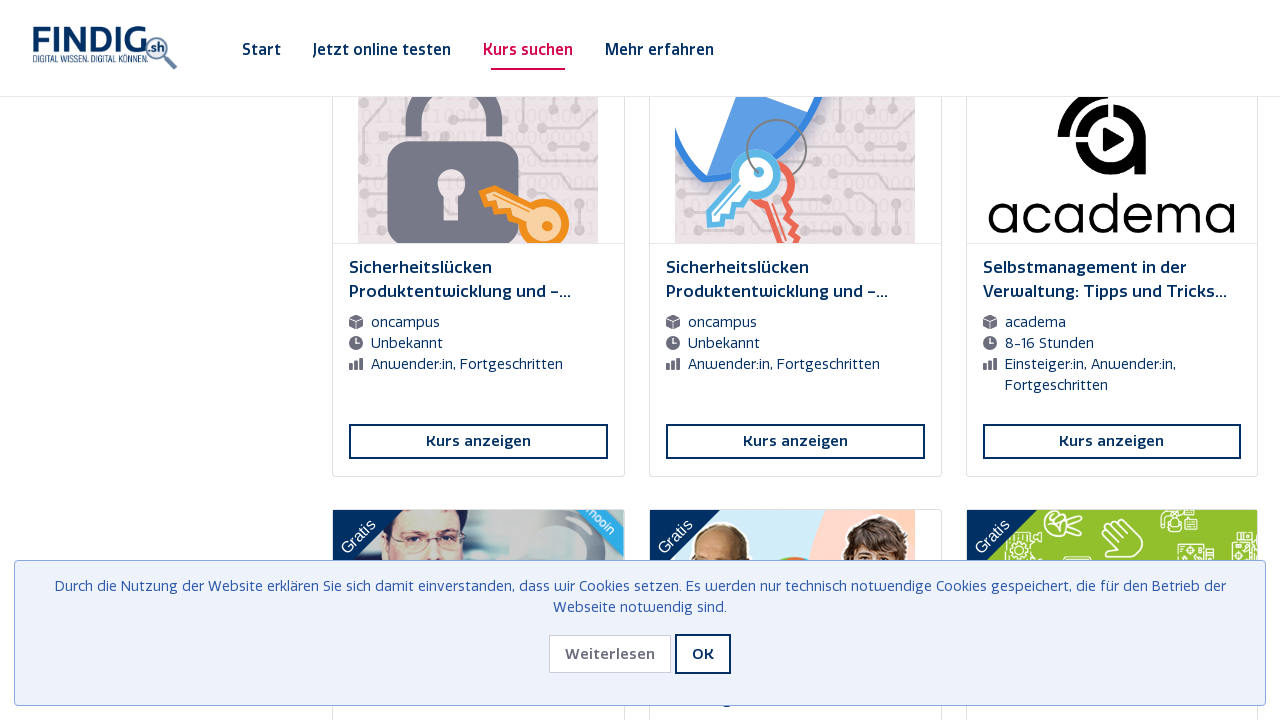

Retrieved current scroll height of page
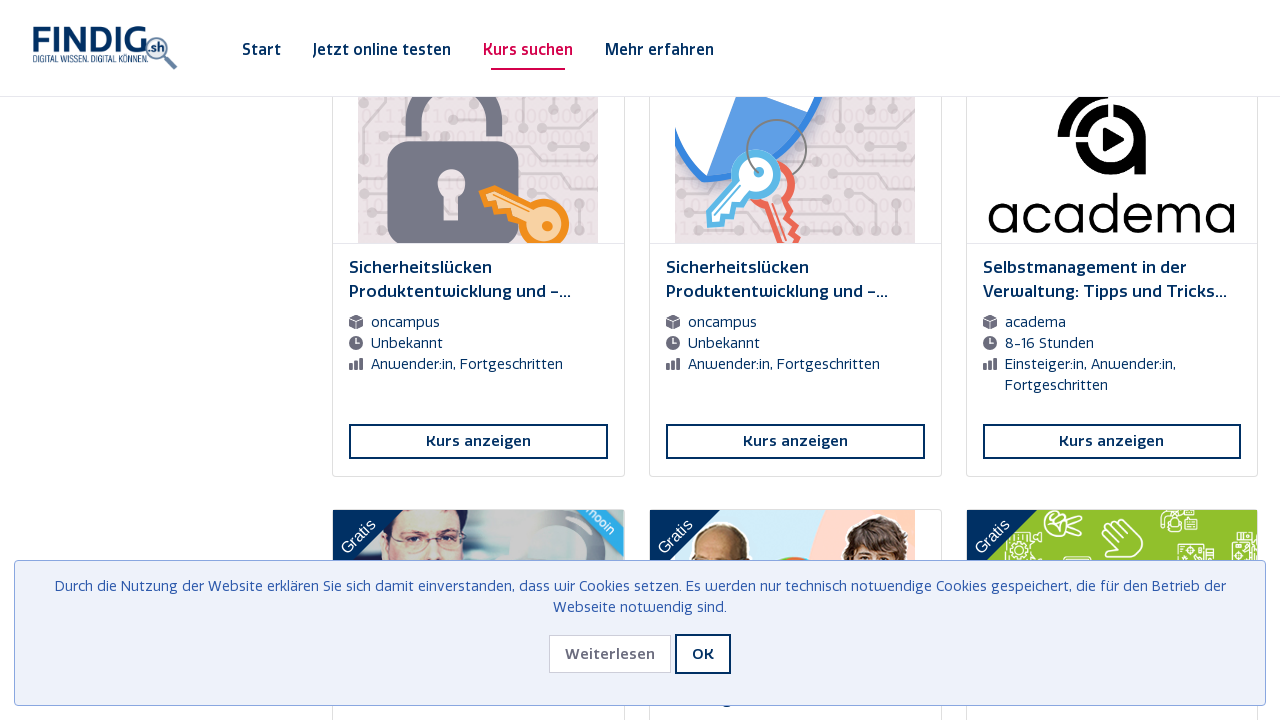

Scrolled to bottom of page to trigger infinite scroll loading
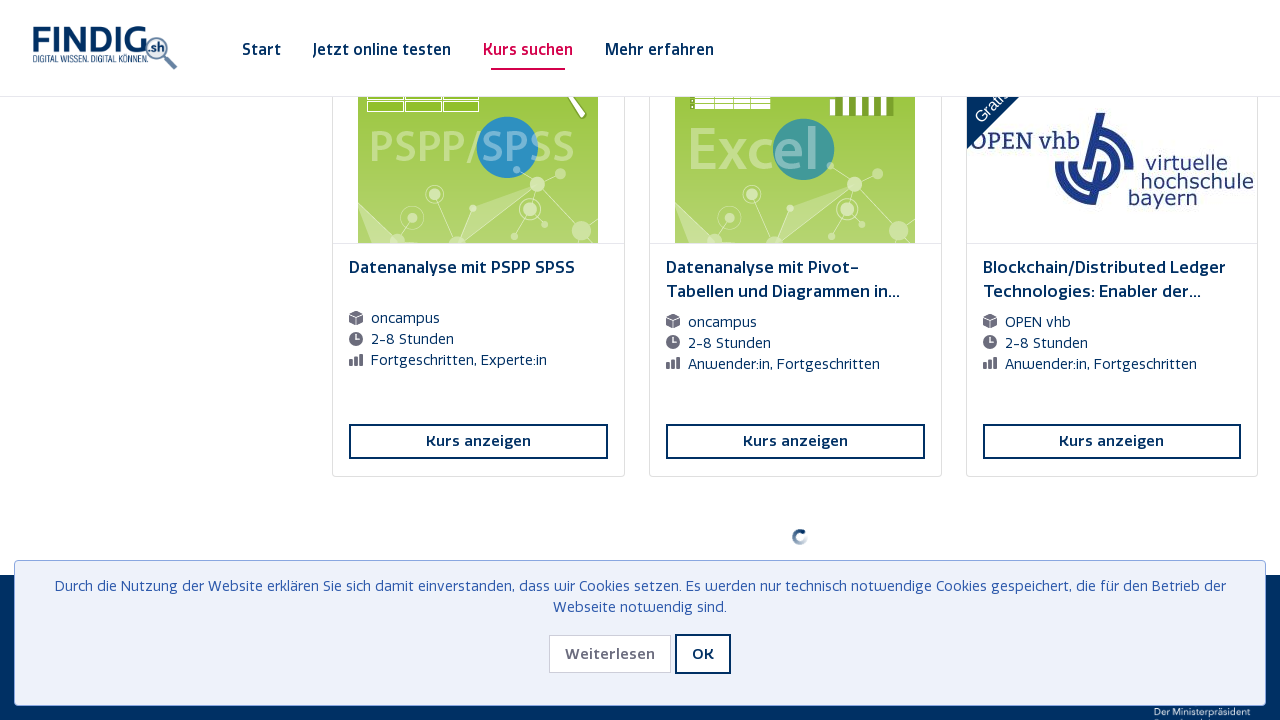

Waited 1 second for new content to load
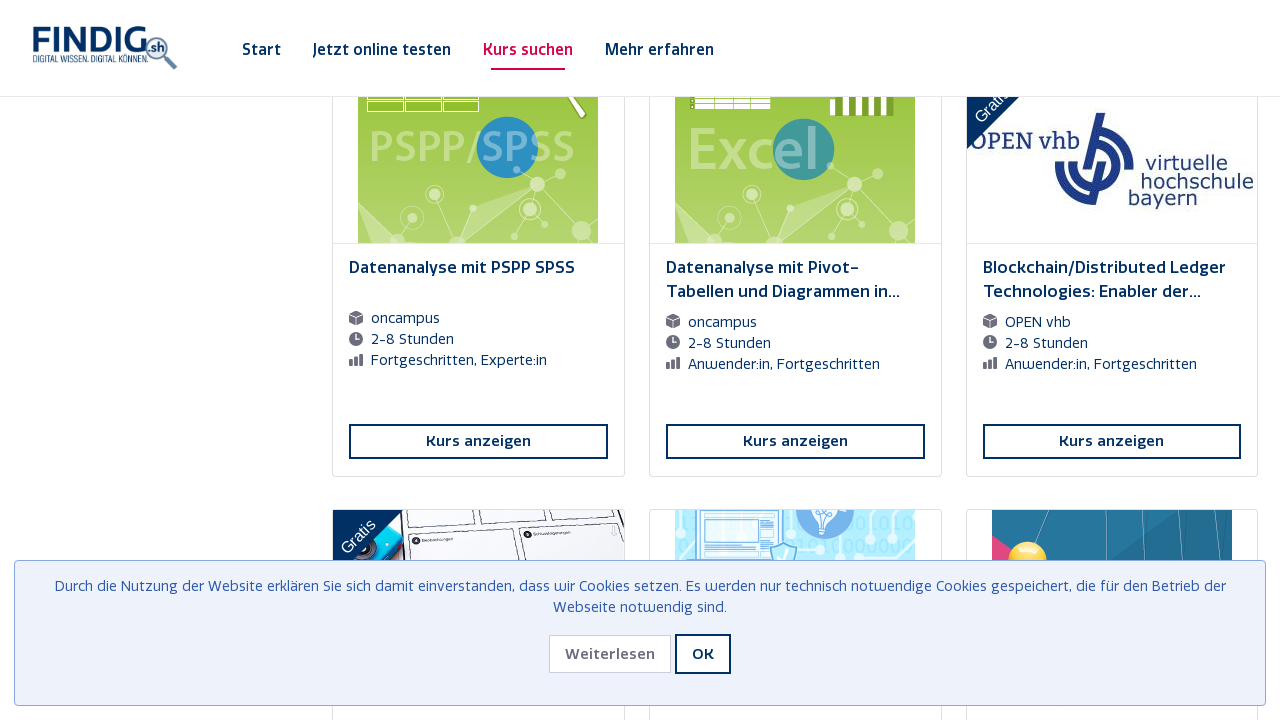

Retrieved new scroll height to check if more content loaded
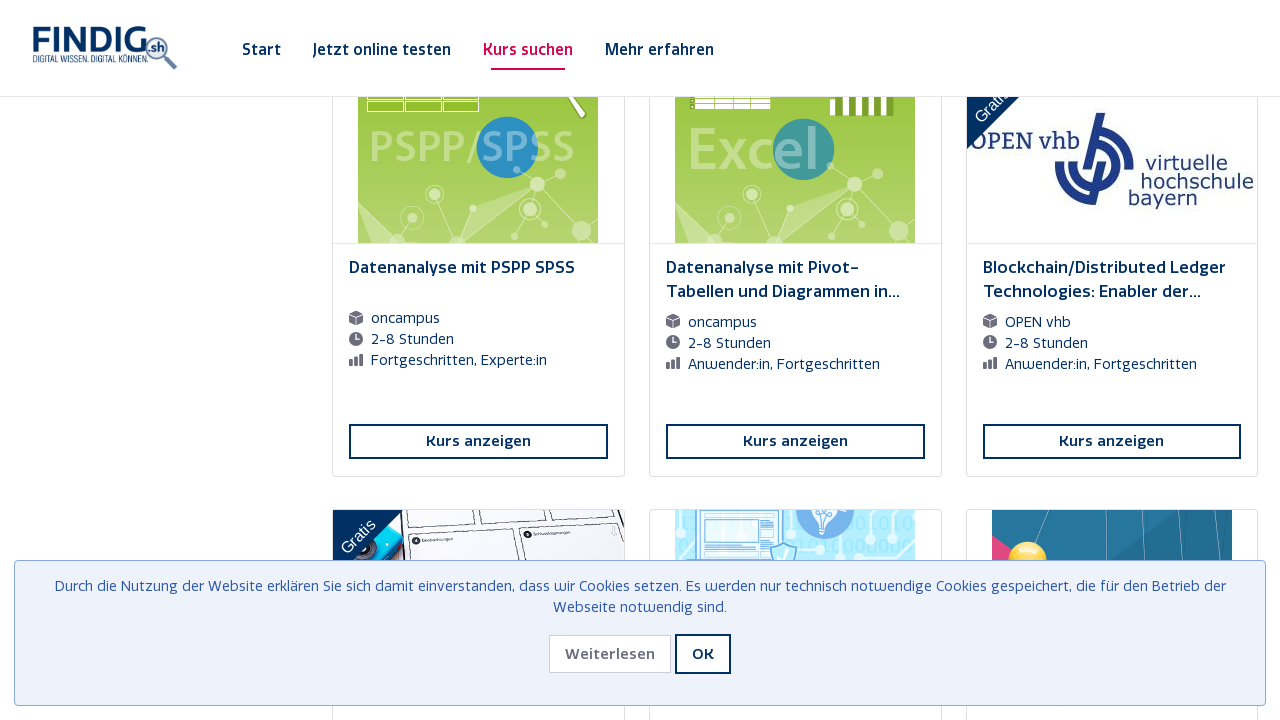

Retrieved current scroll height of page
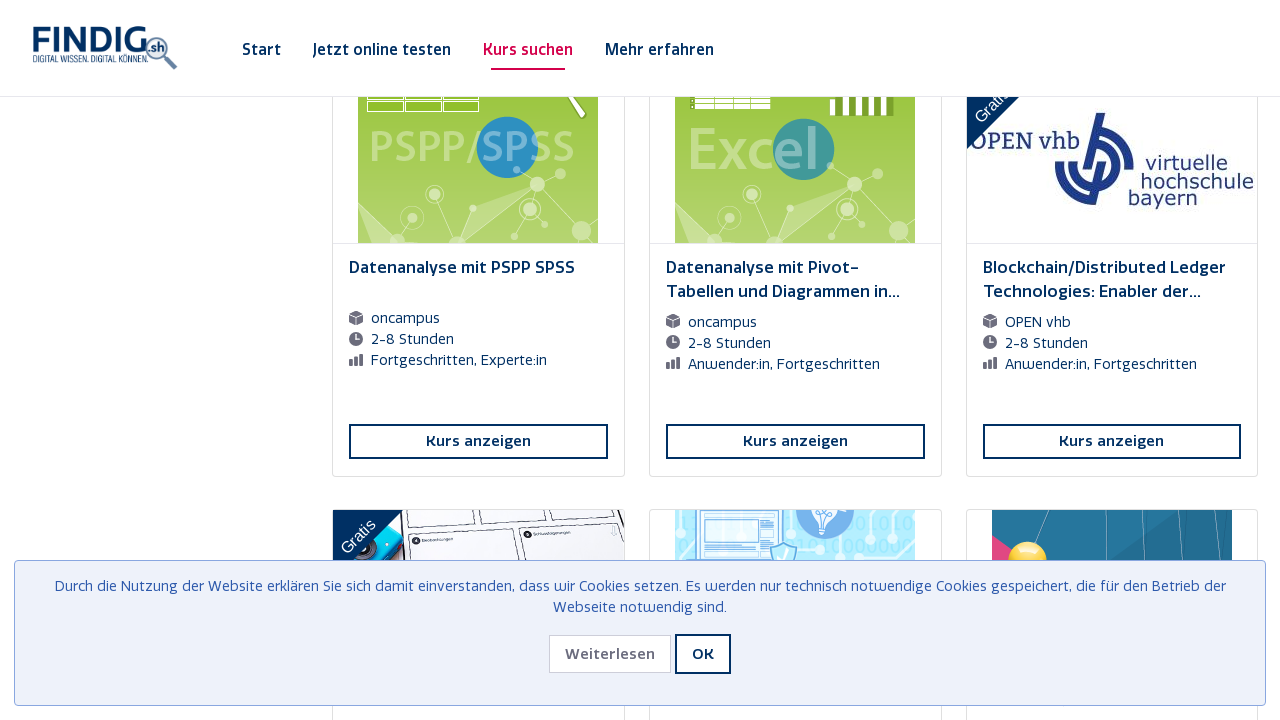

Scrolled to bottom of page to trigger infinite scroll loading
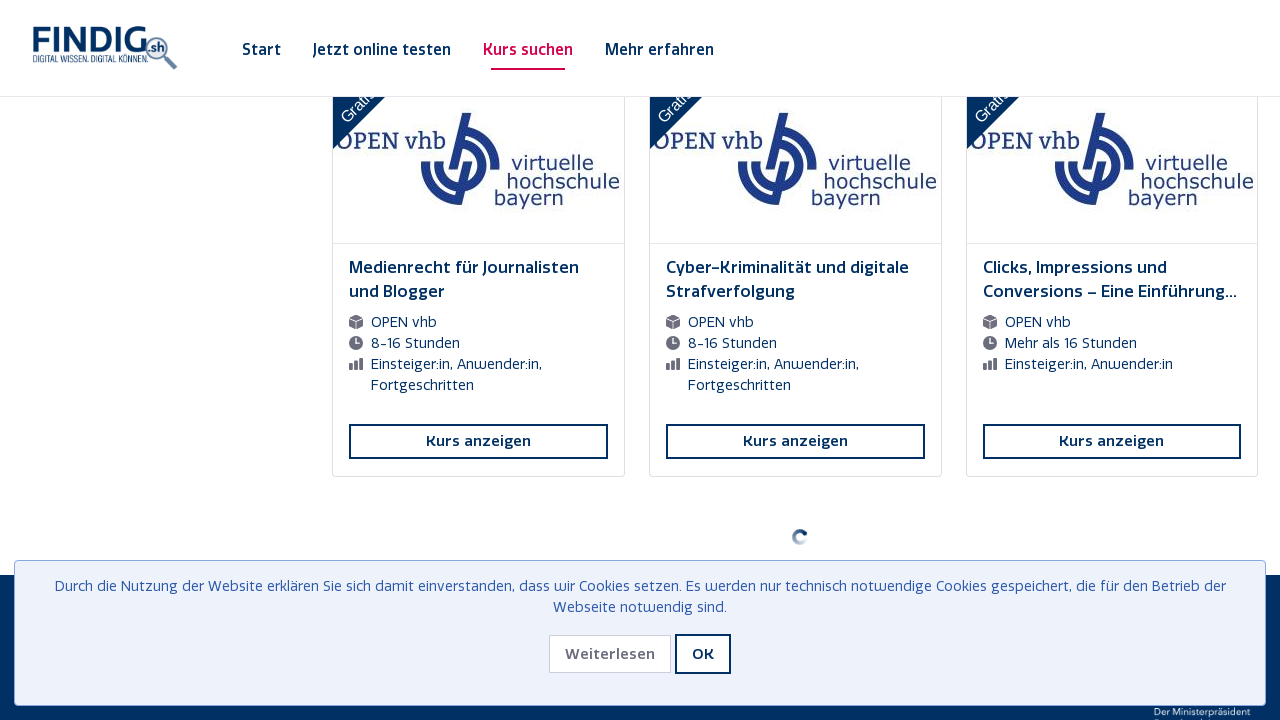

Waited 1 second for new content to load
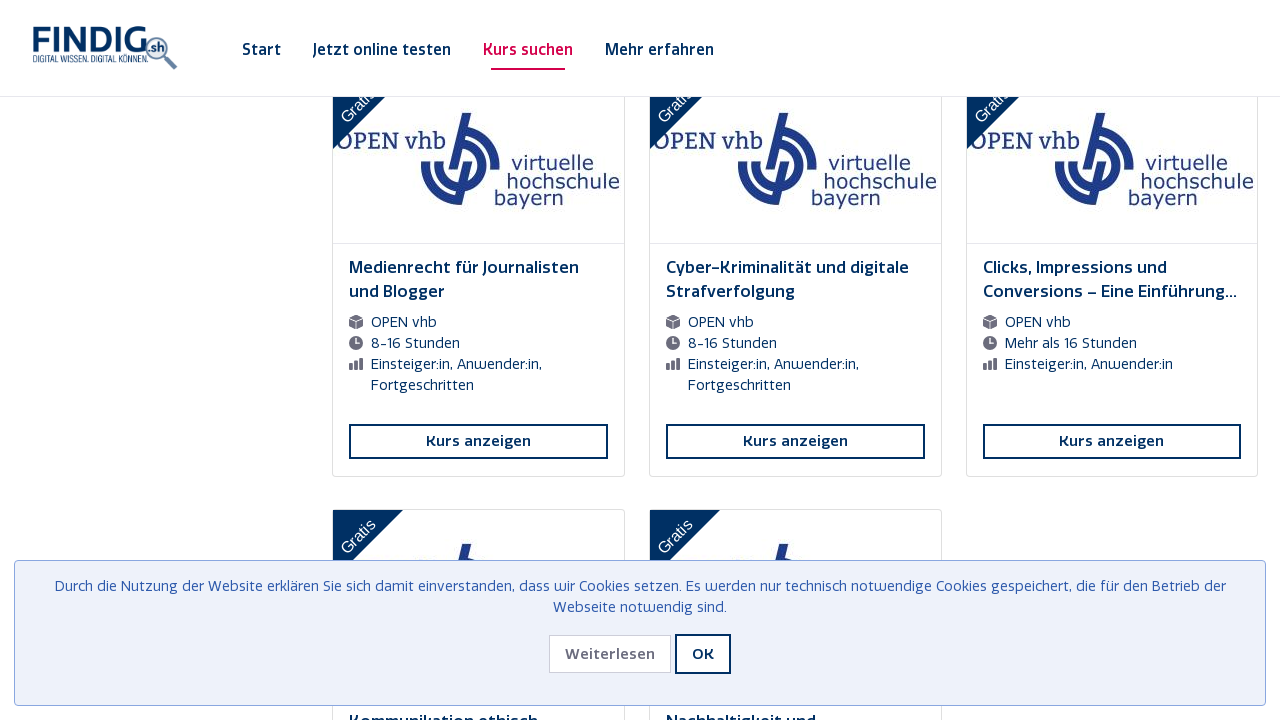

Retrieved new scroll height to check if more content loaded
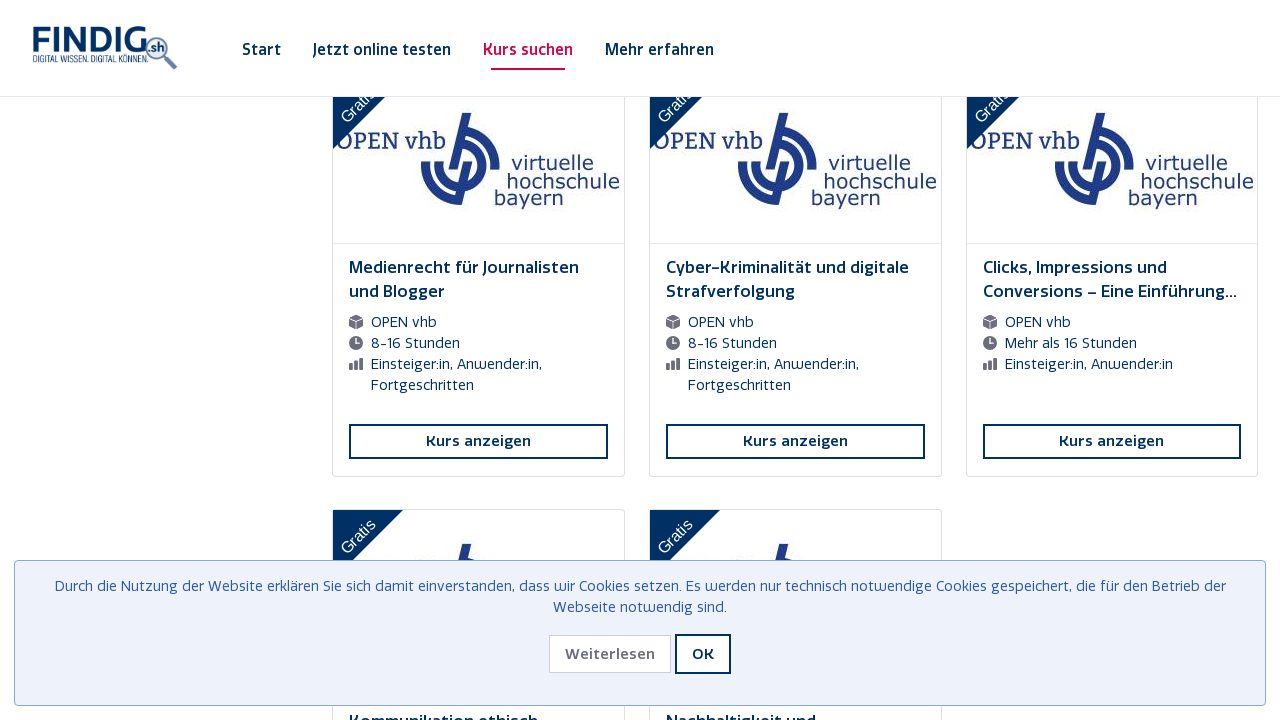

Retrieved current scroll height of page
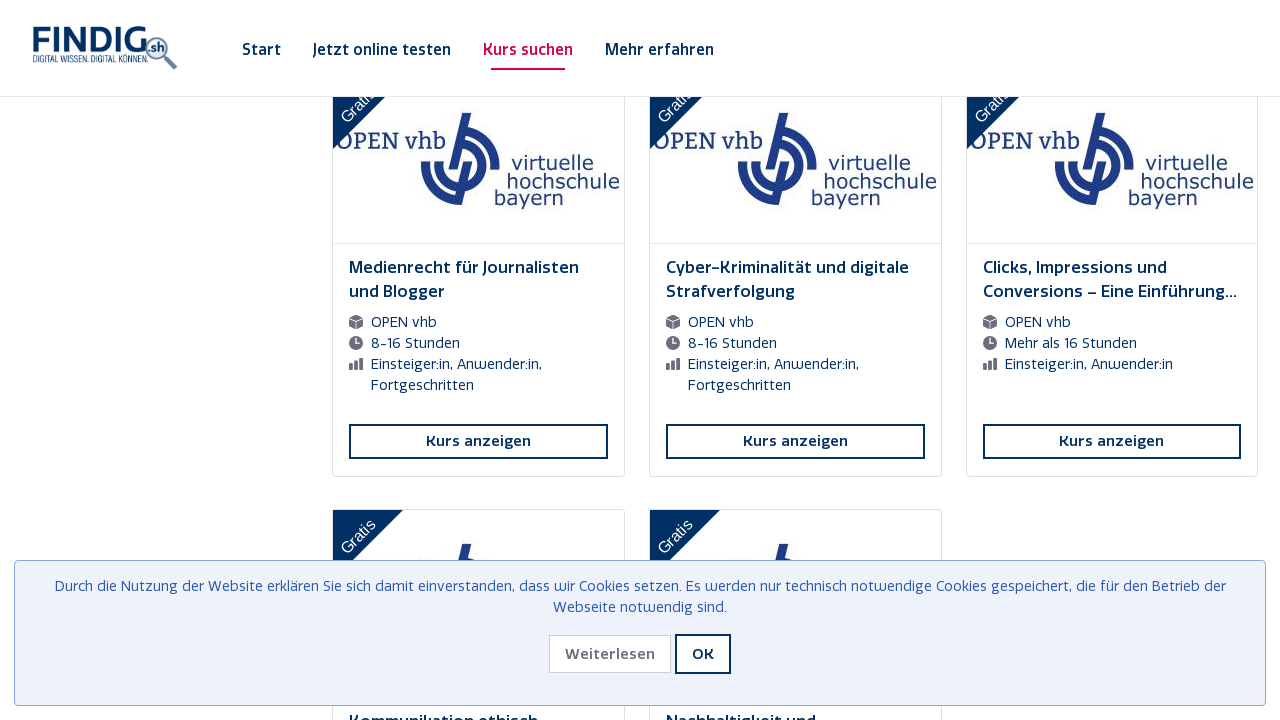

Scrolled to bottom of page to trigger infinite scroll loading
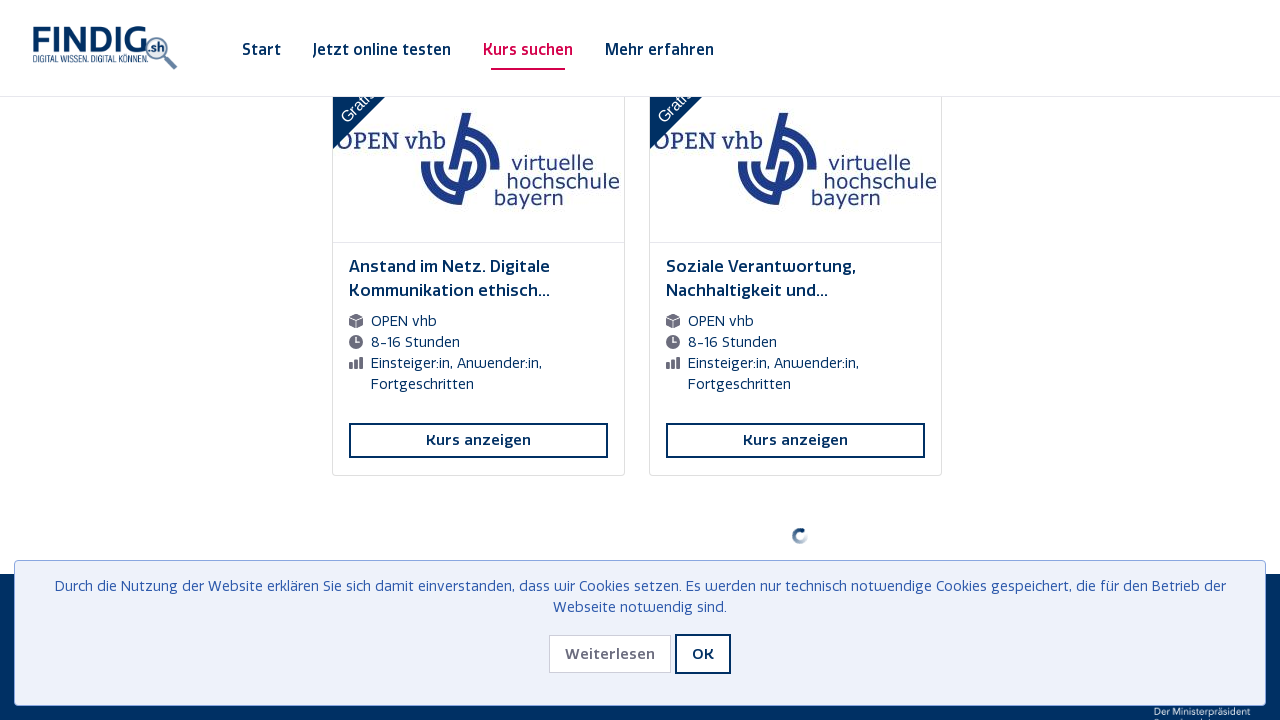

Waited 1 second for new content to load
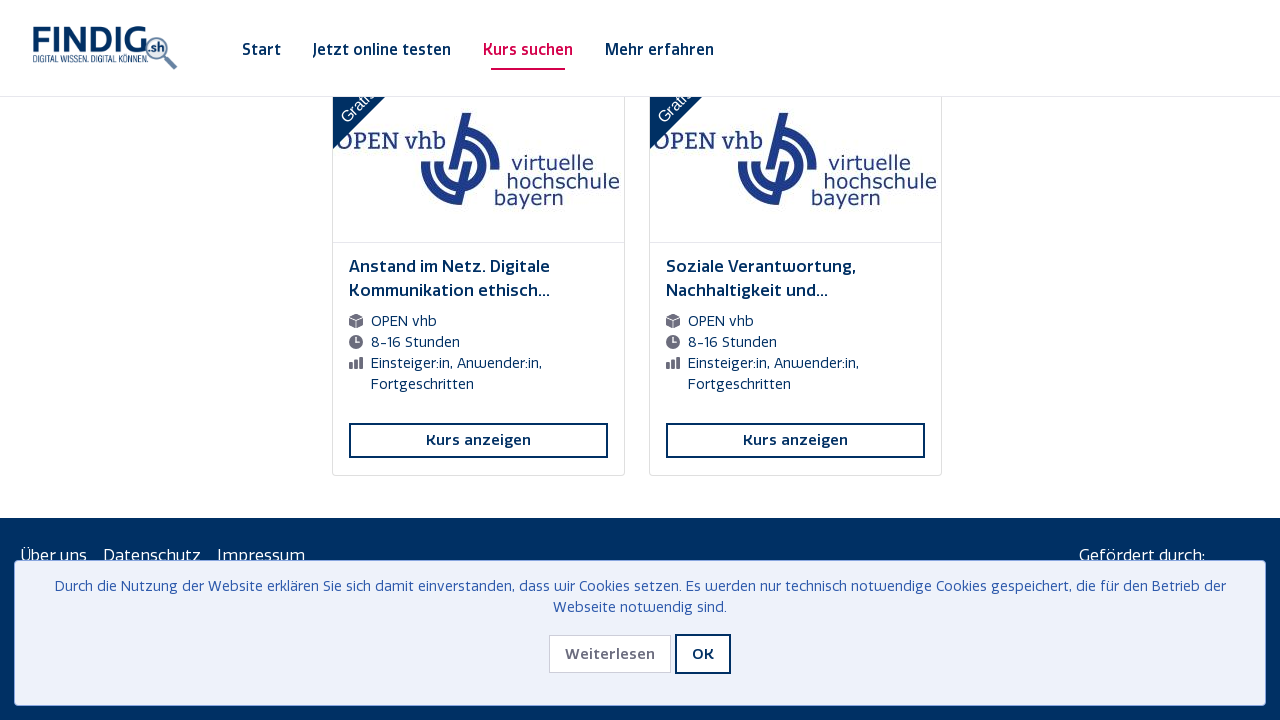

Retrieved new scroll height to check if more content loaded
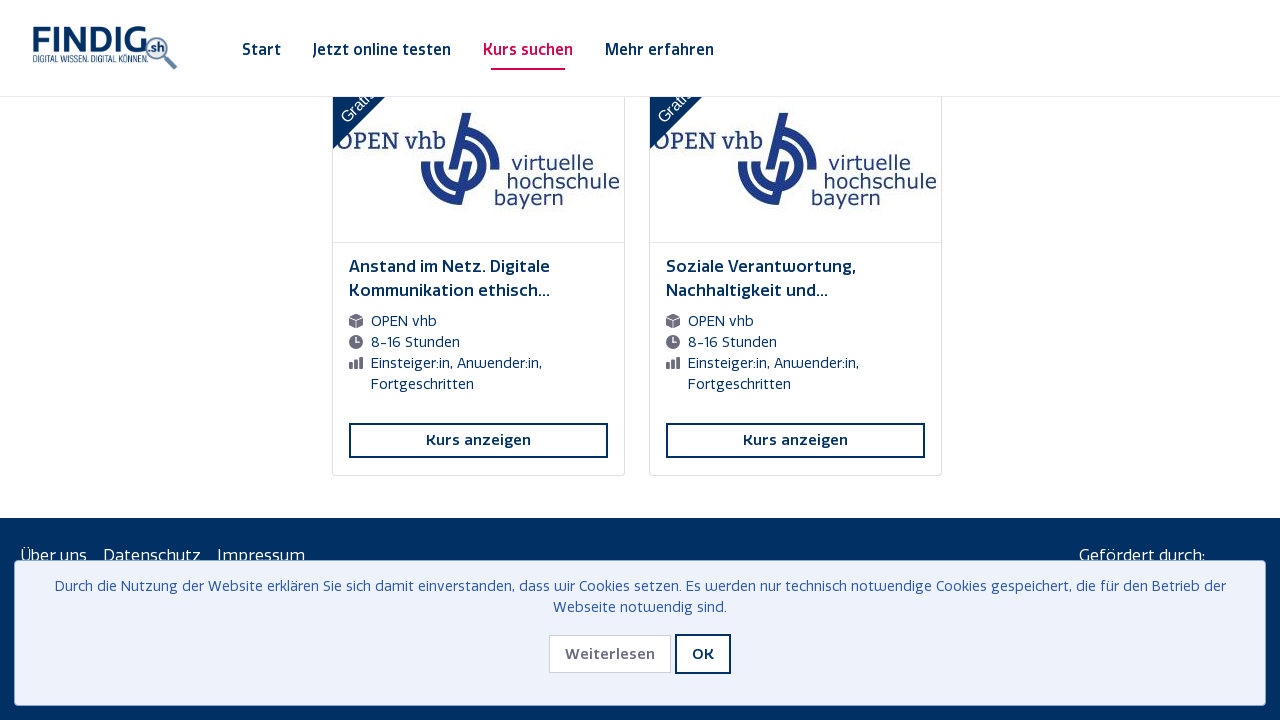

Verified course cards are displayed on the page
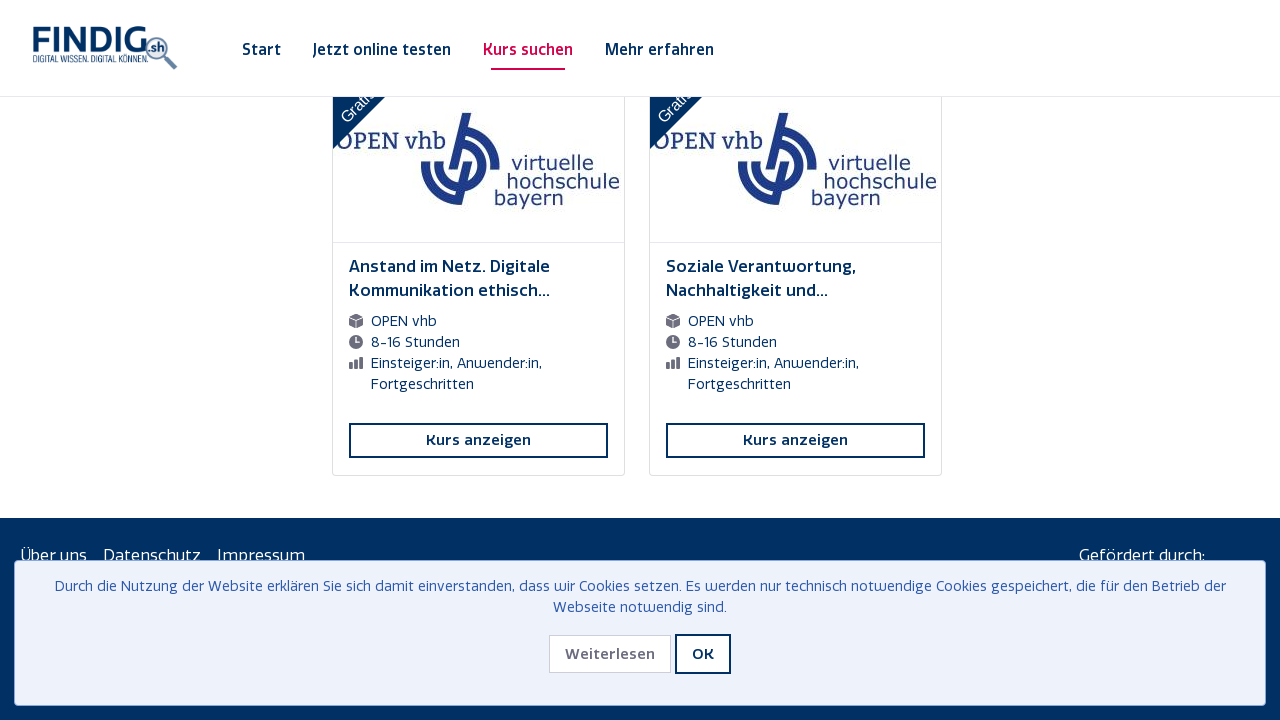

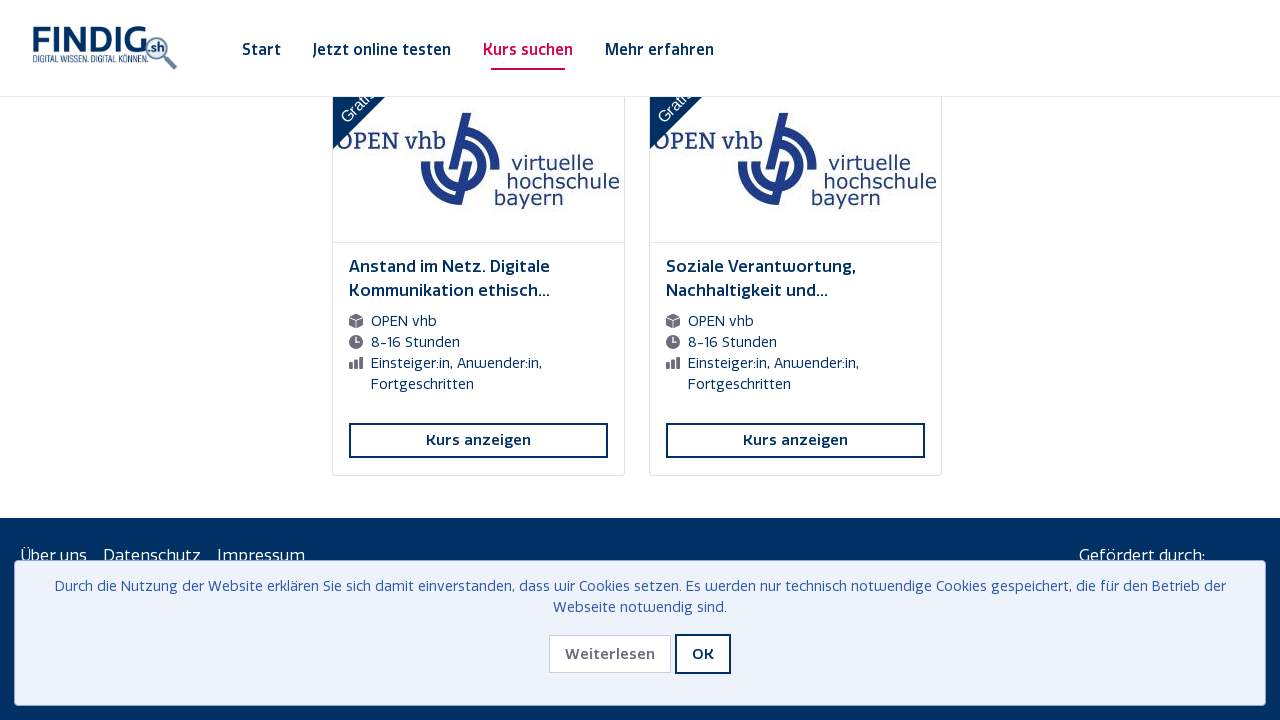